Tests right-click context menu functionality by right-clicking an element, iterating through all menu options, clicking each one, and handling the resulting alerts

Starting URL: https://swisnl.github.io/jQuery-contextMenu/demo.html

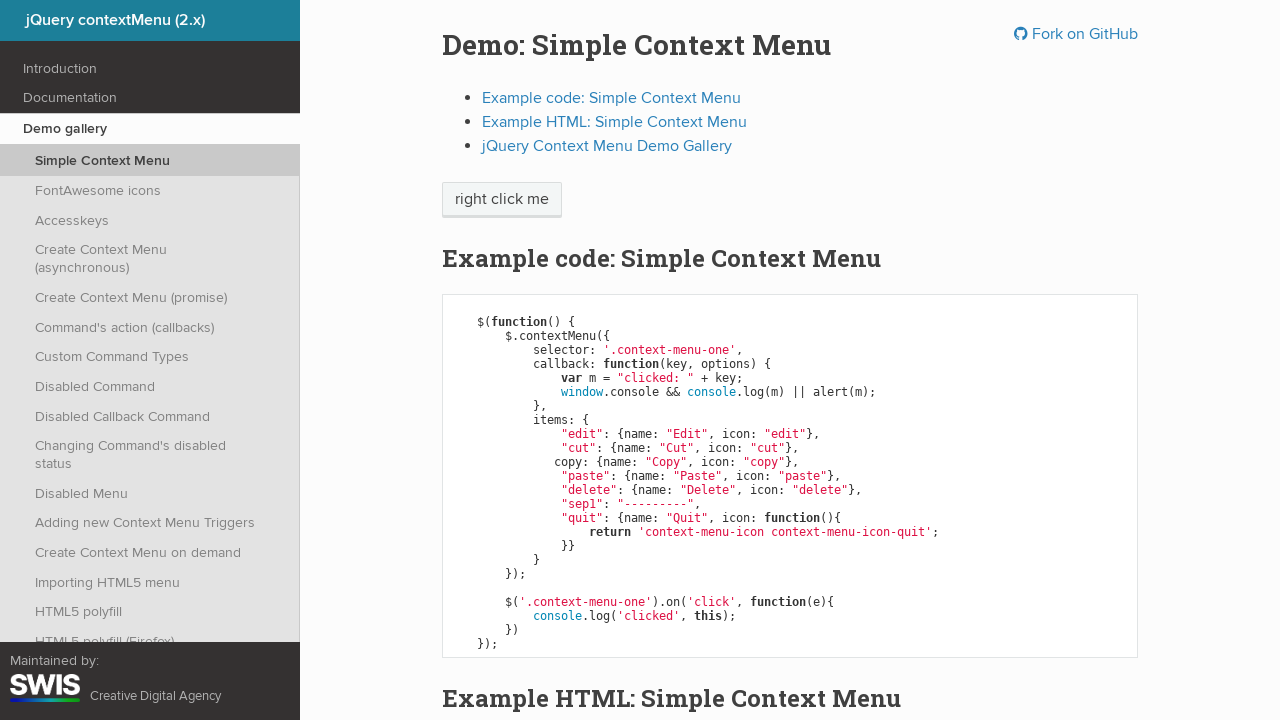

Located the 'right click me' element
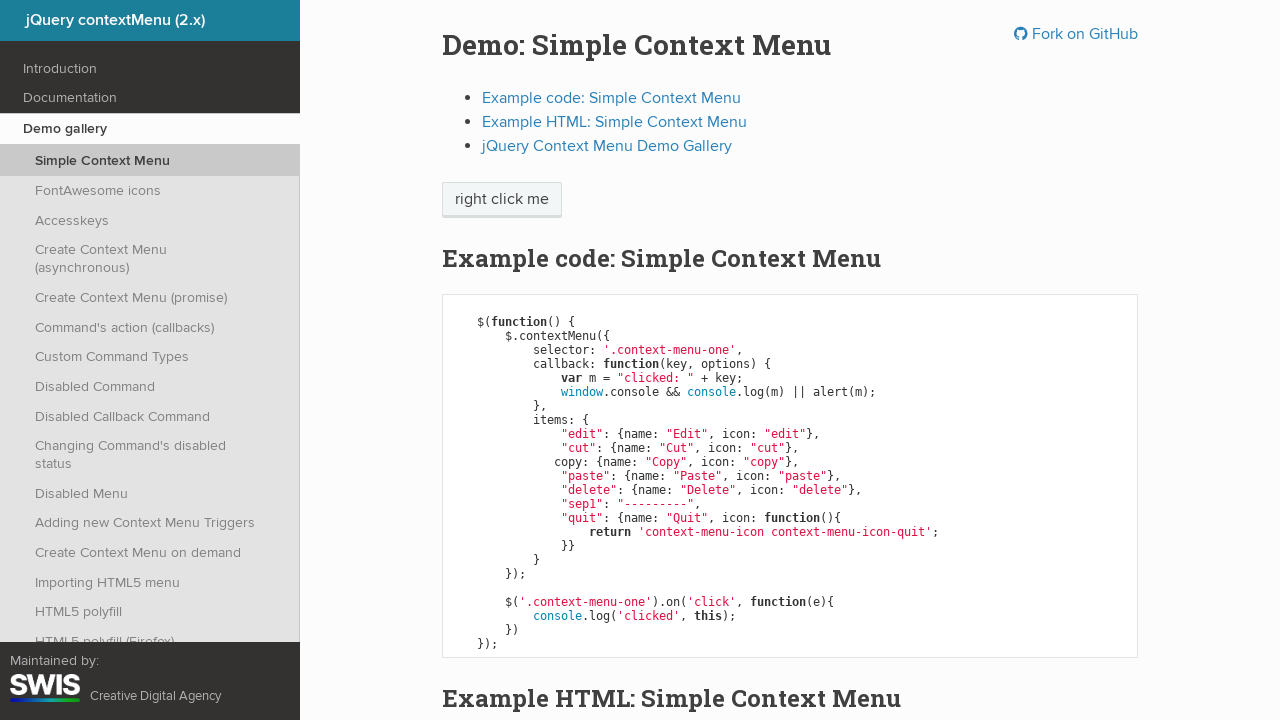

Right-clicked the element to open context menu at (502, 200) on xpath=//span[text()='right click me']
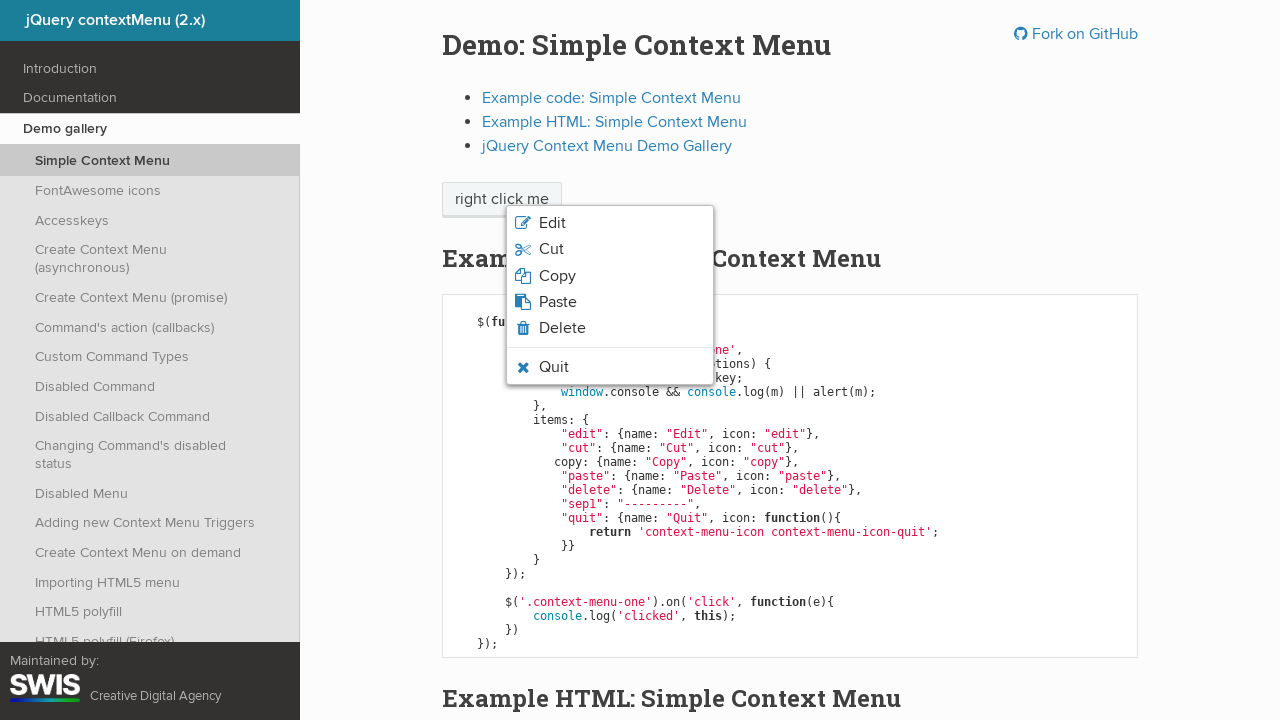

Retrieved all context menu options (6 items found)
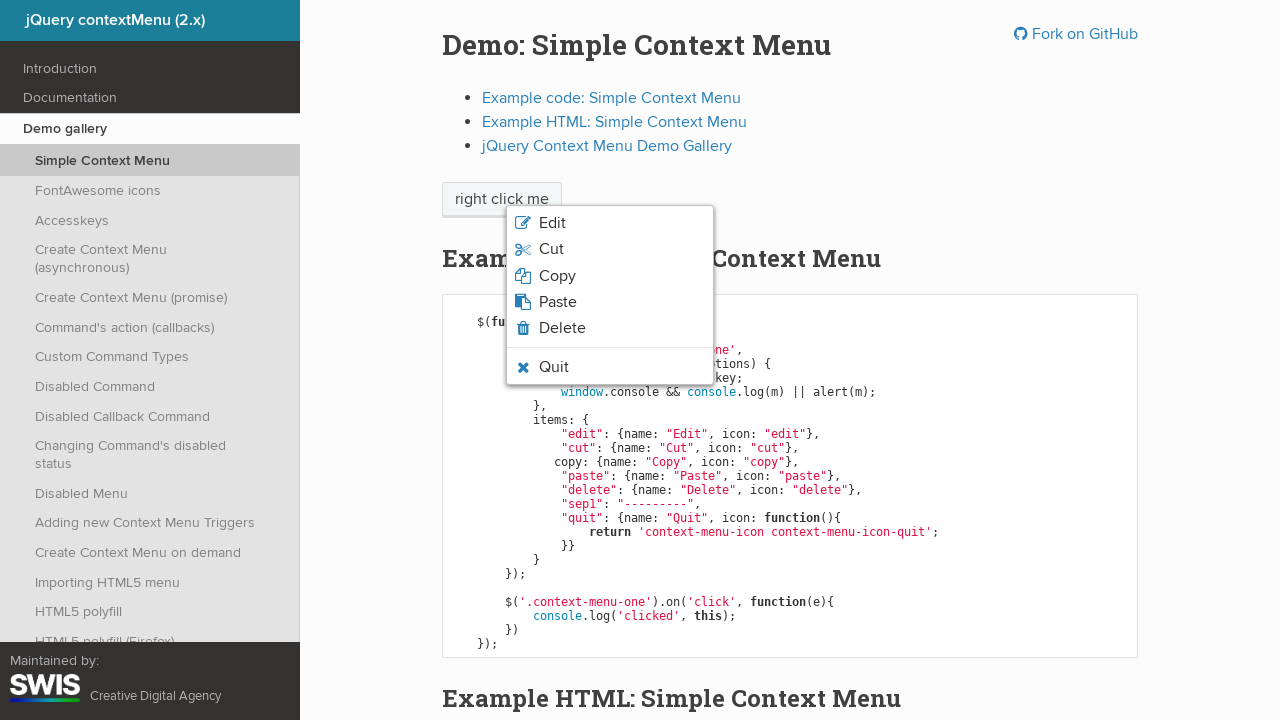

Retrieved fresh reference to current menu options
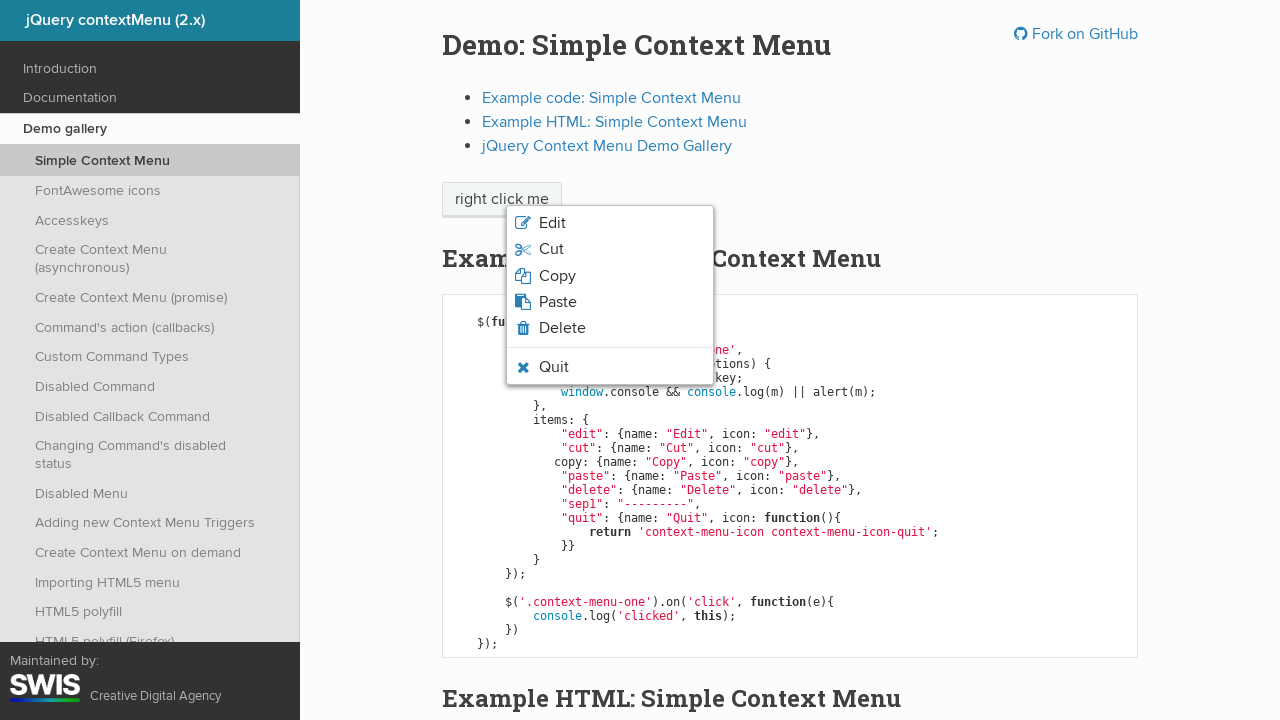

Retrieved text from menu option 1: 'Edit'
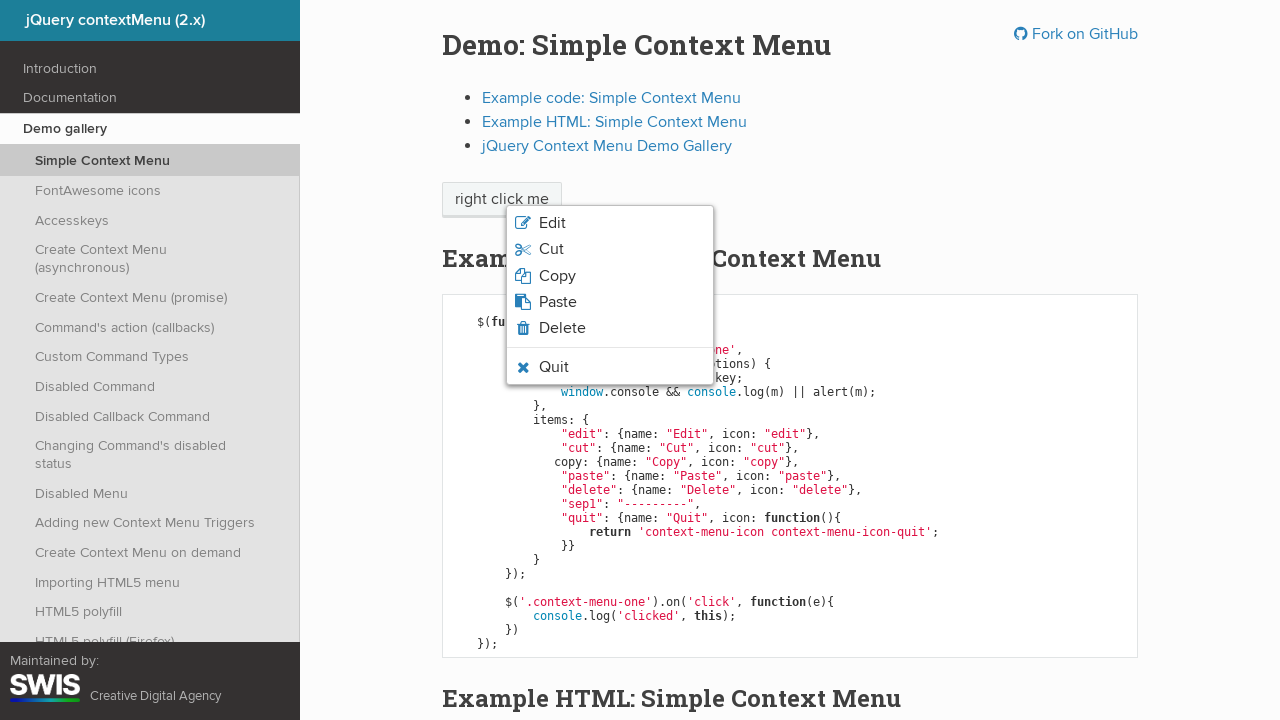

Set up dialog handler to accept alerts
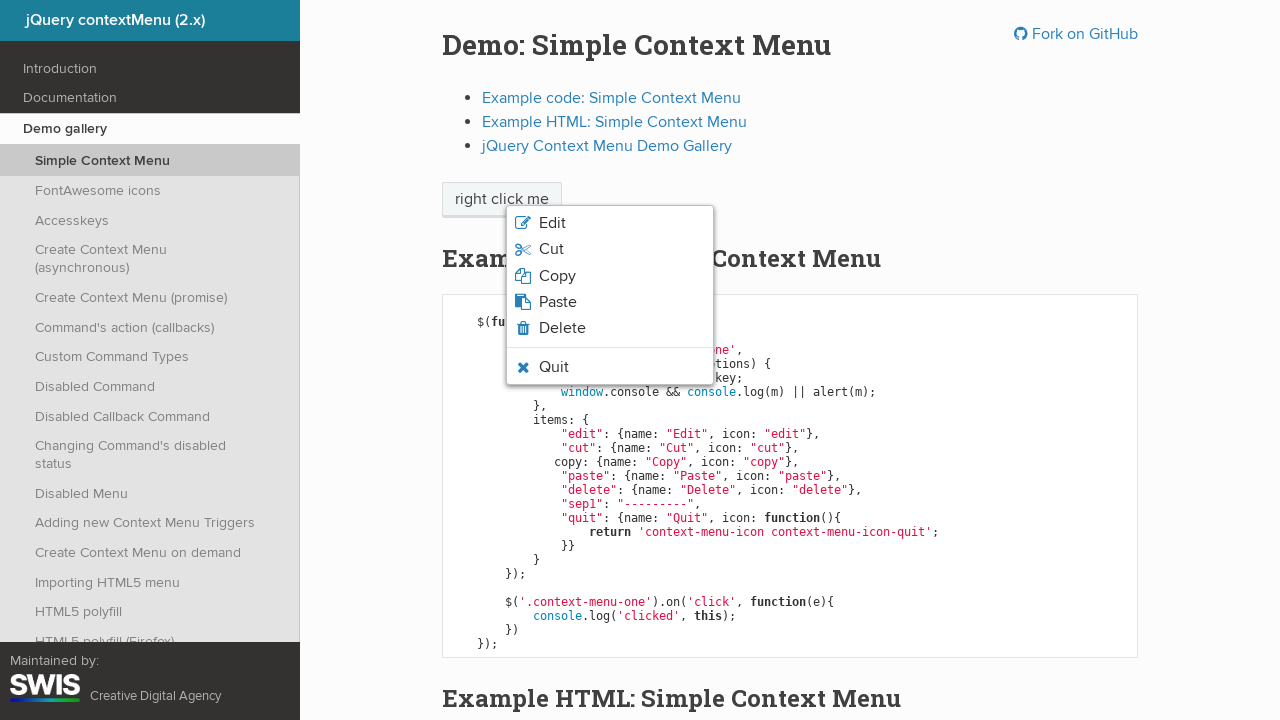

Clicked menu option 1 at (552, 223) on xpath=//ul[@class='context-menu-list context-menu-root']/li[contains(@class,'con
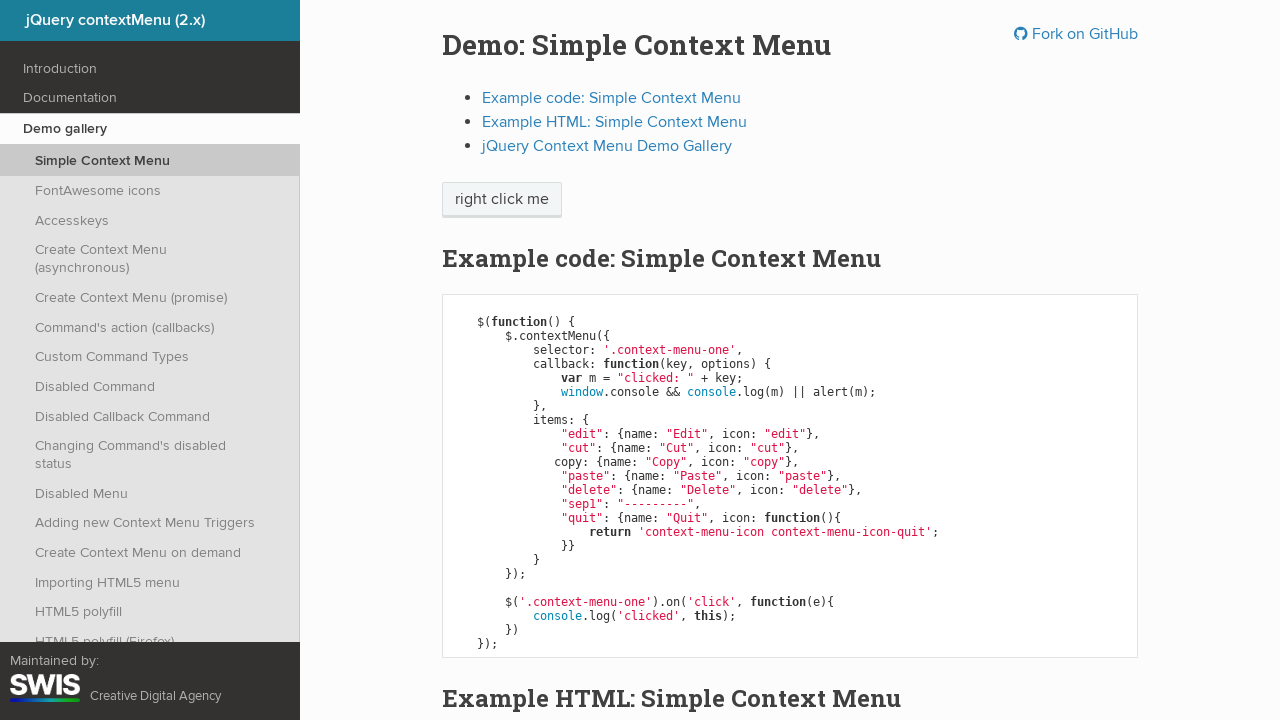

Waited 500ms for alert to be handled
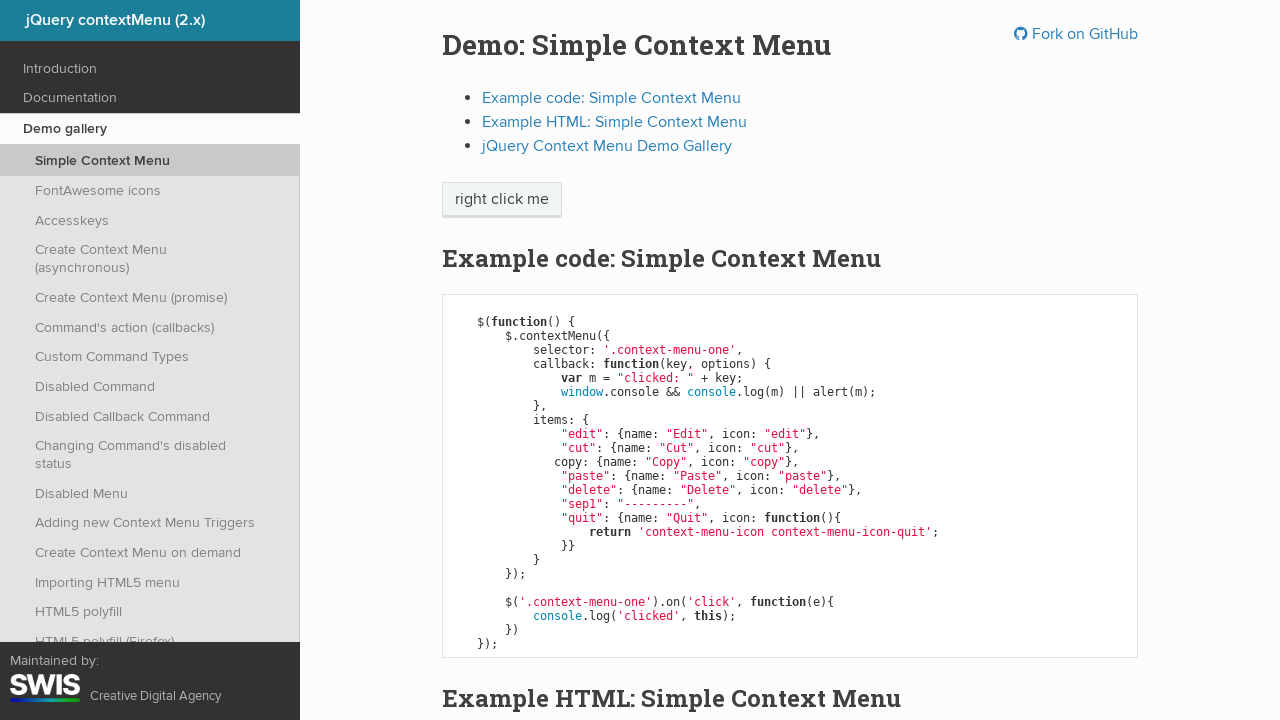

Right-clicked element again to reopen context menu at (502, 200) on xpath=//span[text()='right click me']
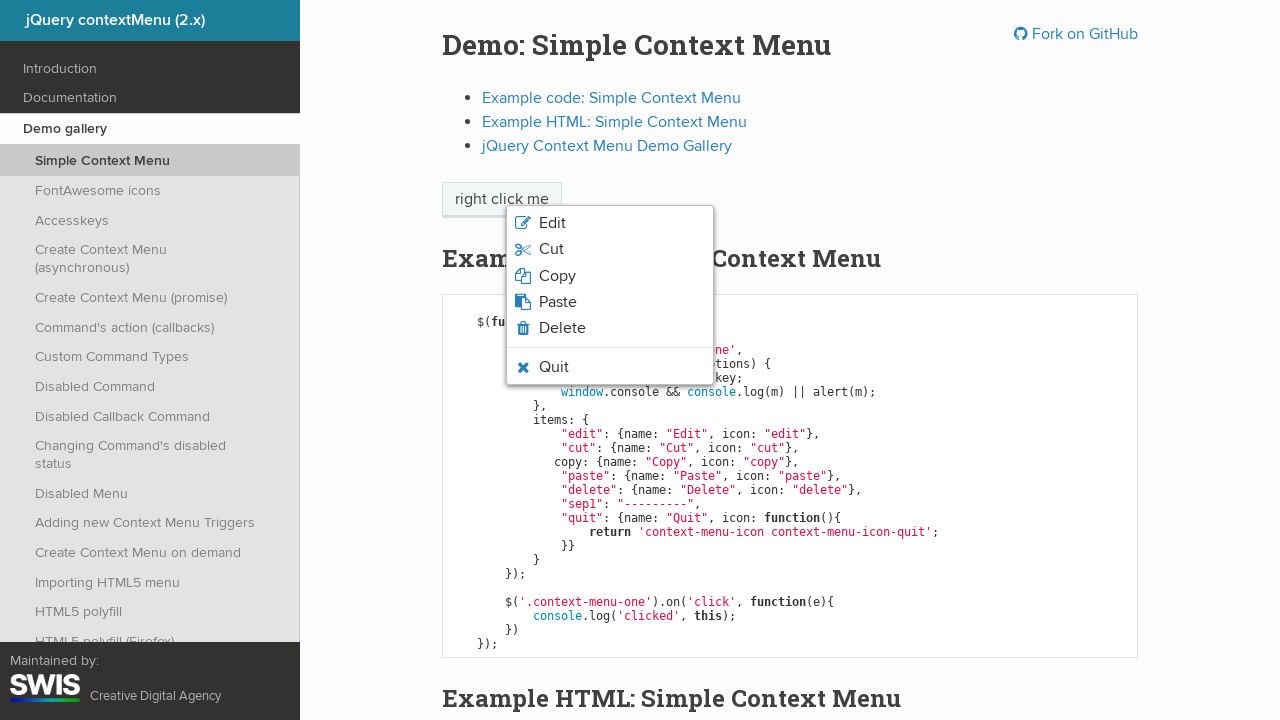

Retrieved fresh reference to current menu options
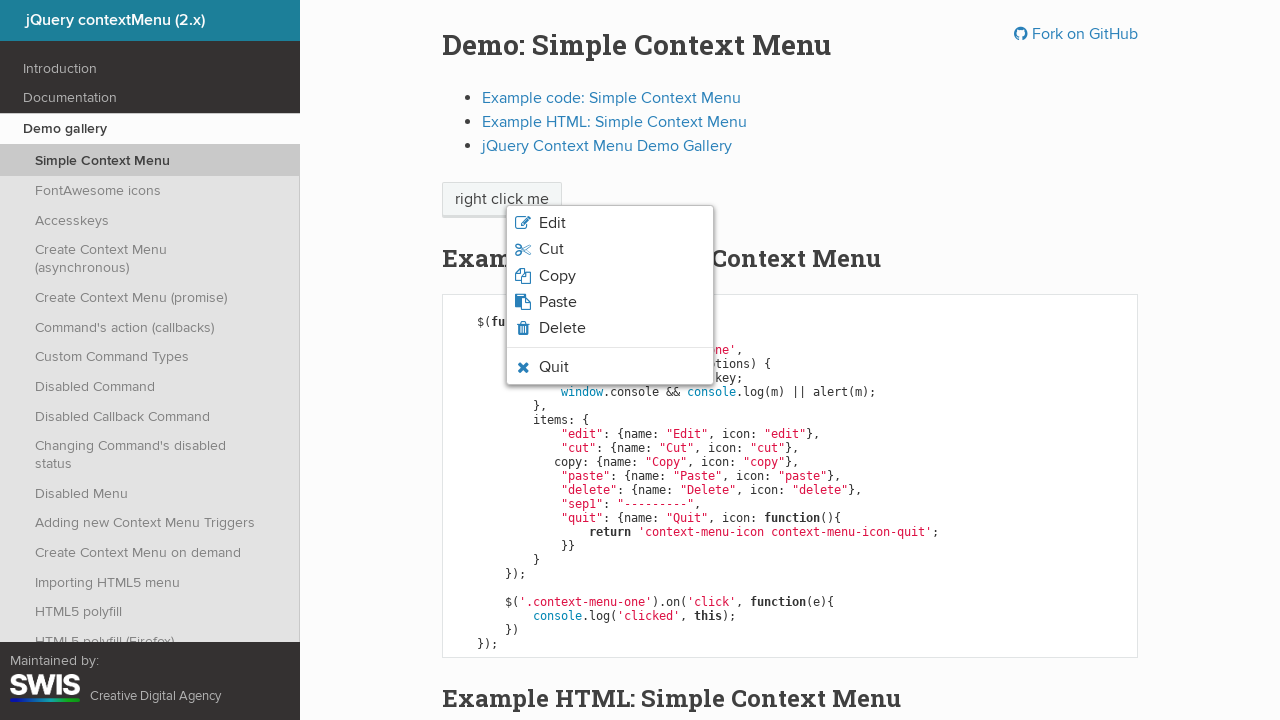

Retrieved text from menu option 2: 'Cut'
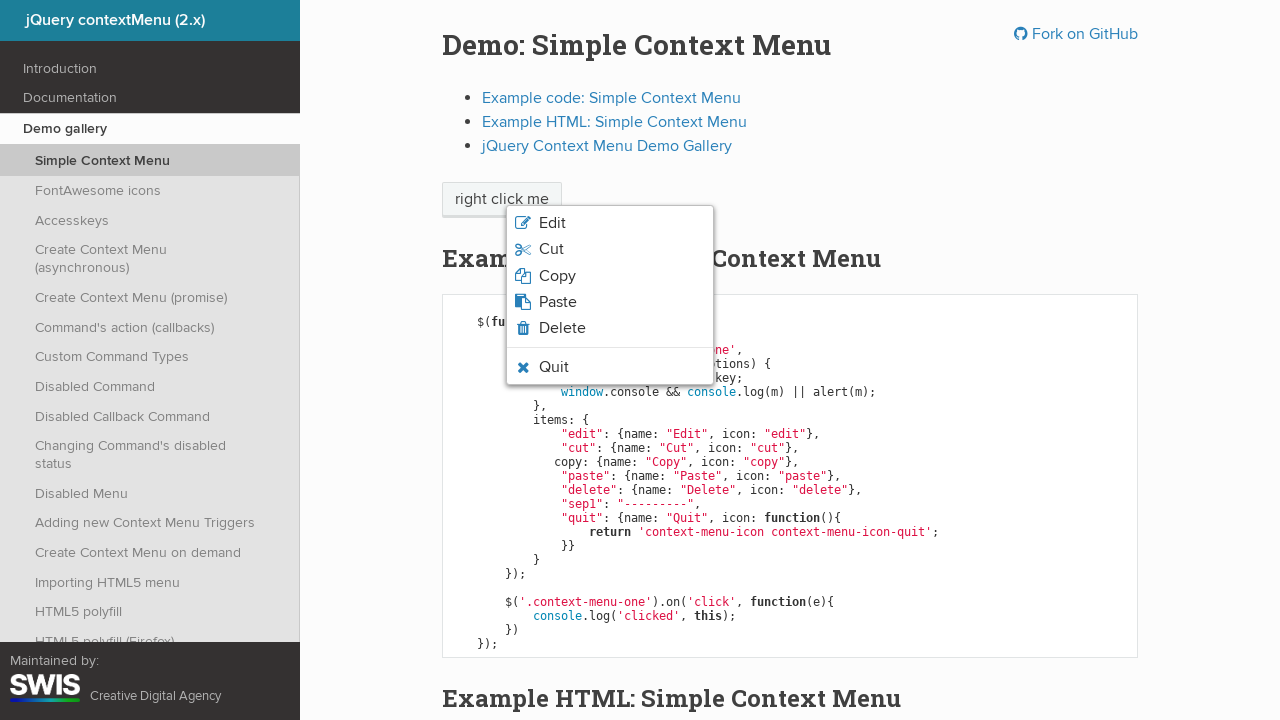

Set up dialog handler to accept alerts
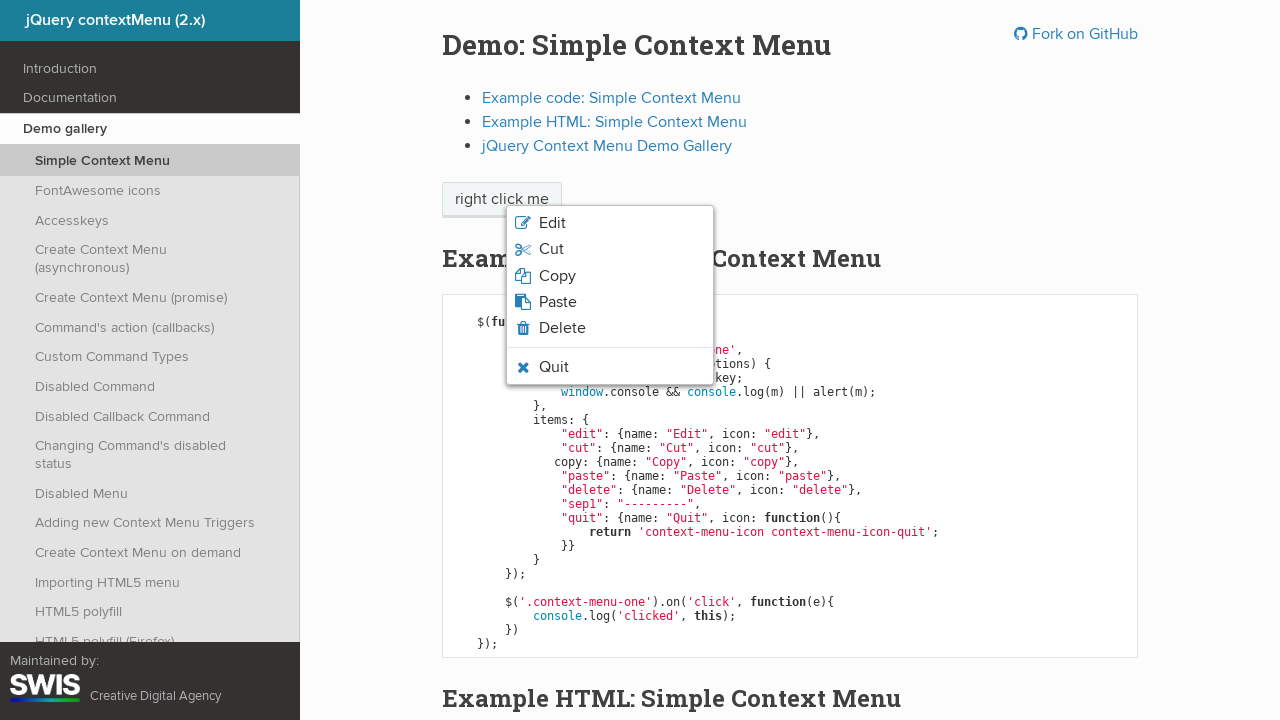

Clicked menu option 2 at (551, 249) on xpath=//ul[@class='context-menu-list context-menu-root']/li[contains(@class,'con
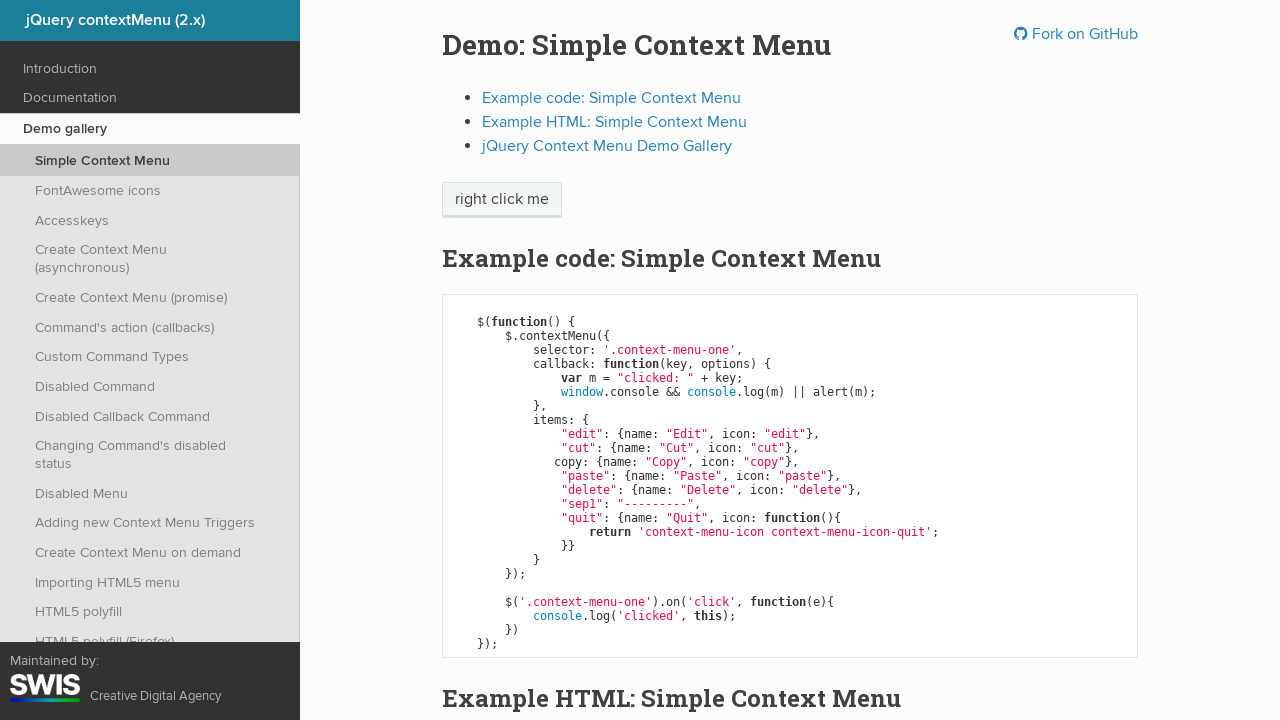

Waited 500ms for alert to be handled
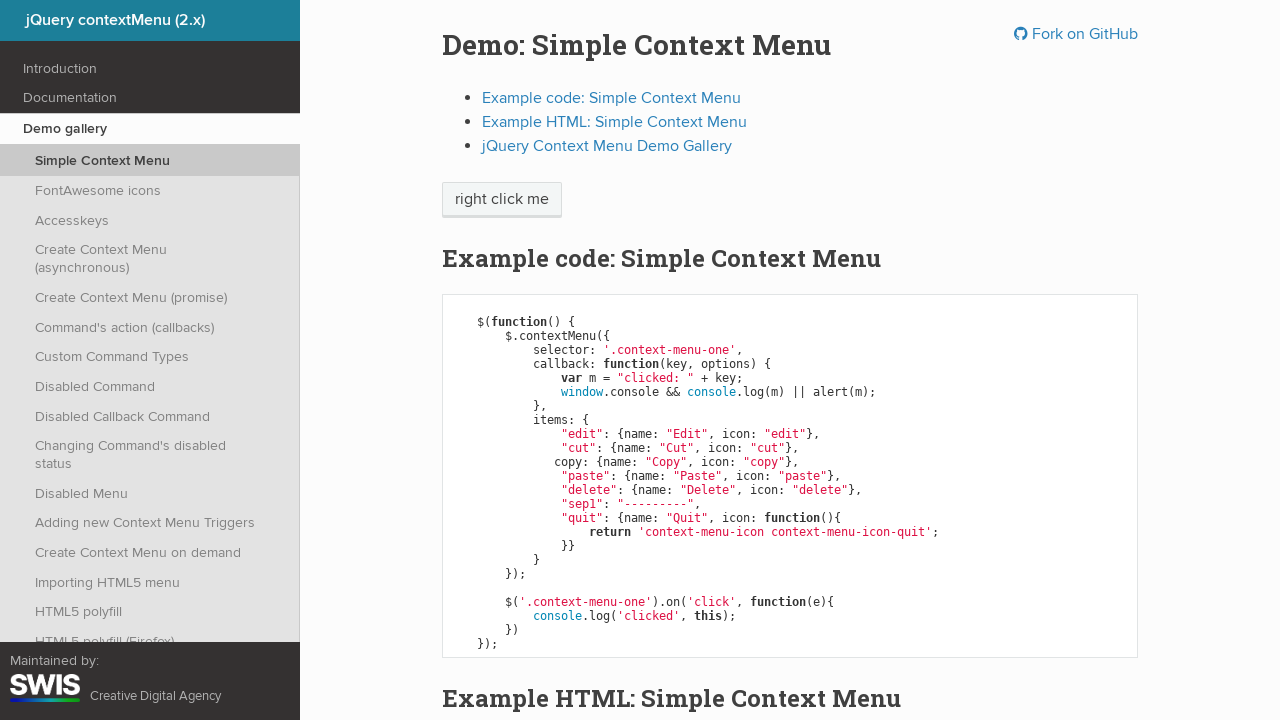

Right-clicked element again to reopen context menu at (502, 200) on xpath=//span[text()='right click me']
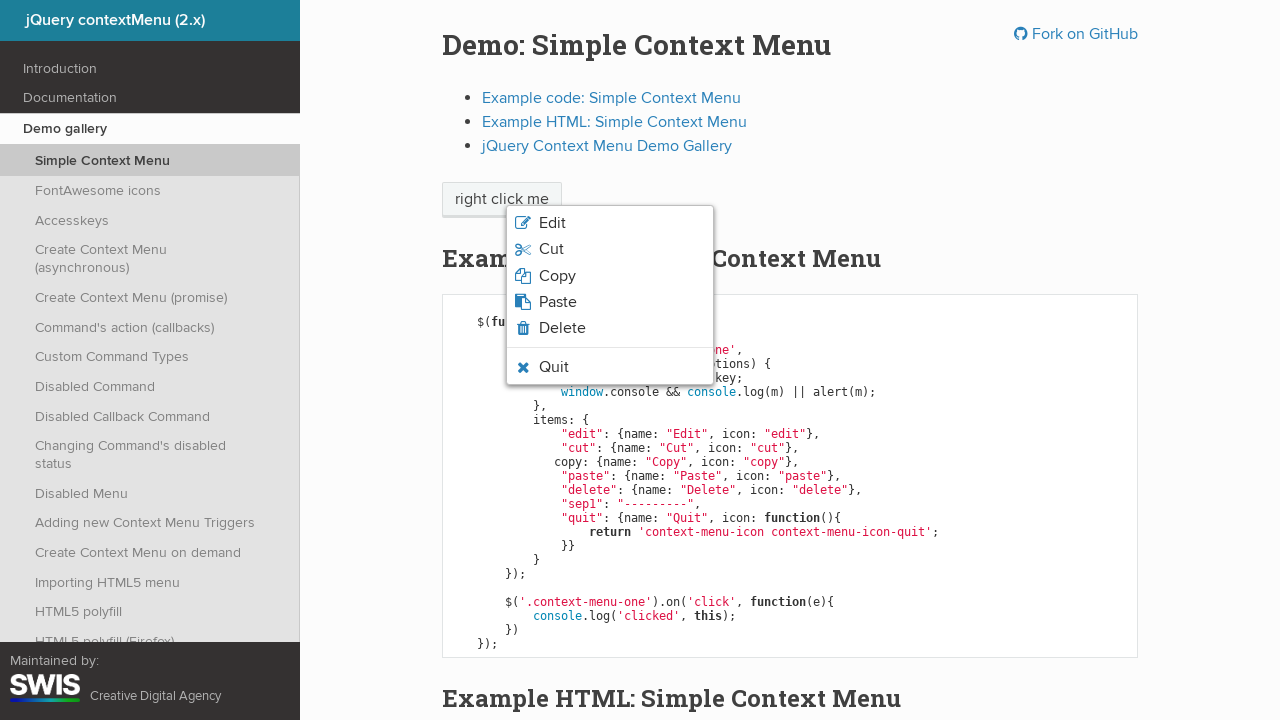

Retrieved fresh reference to current menu options
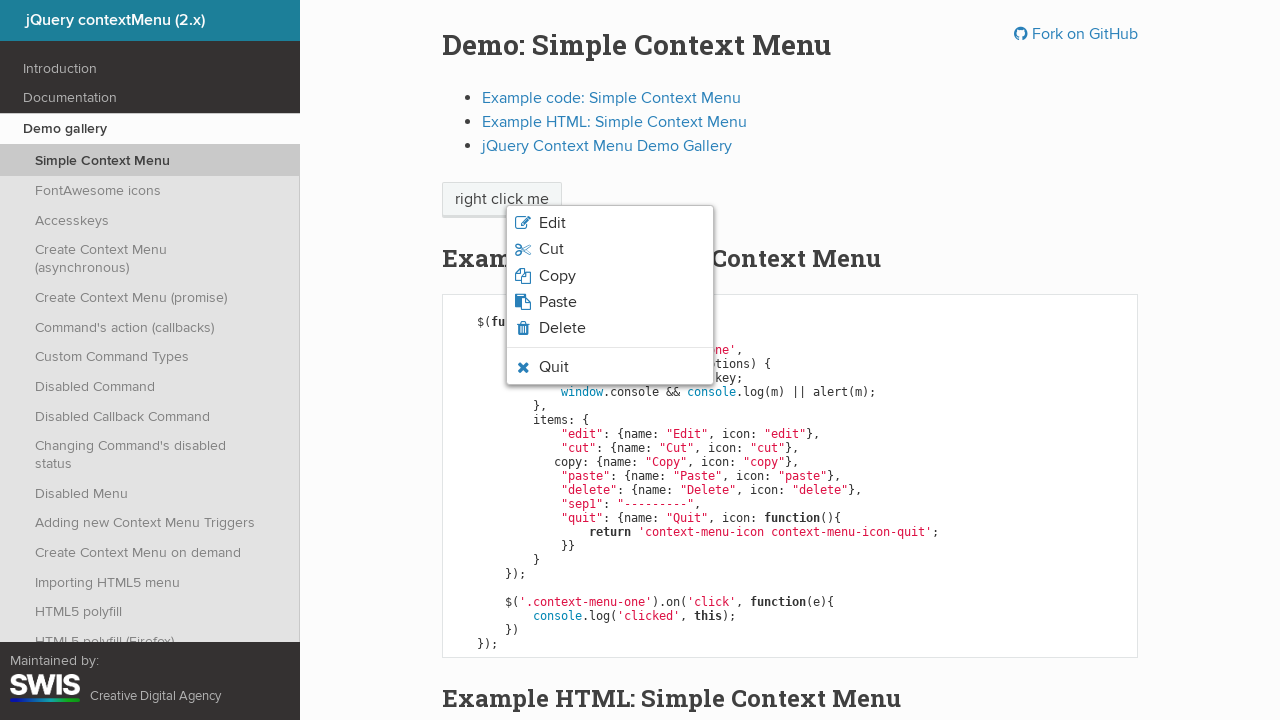

Retrieved text from menu option 3: 'Copy'
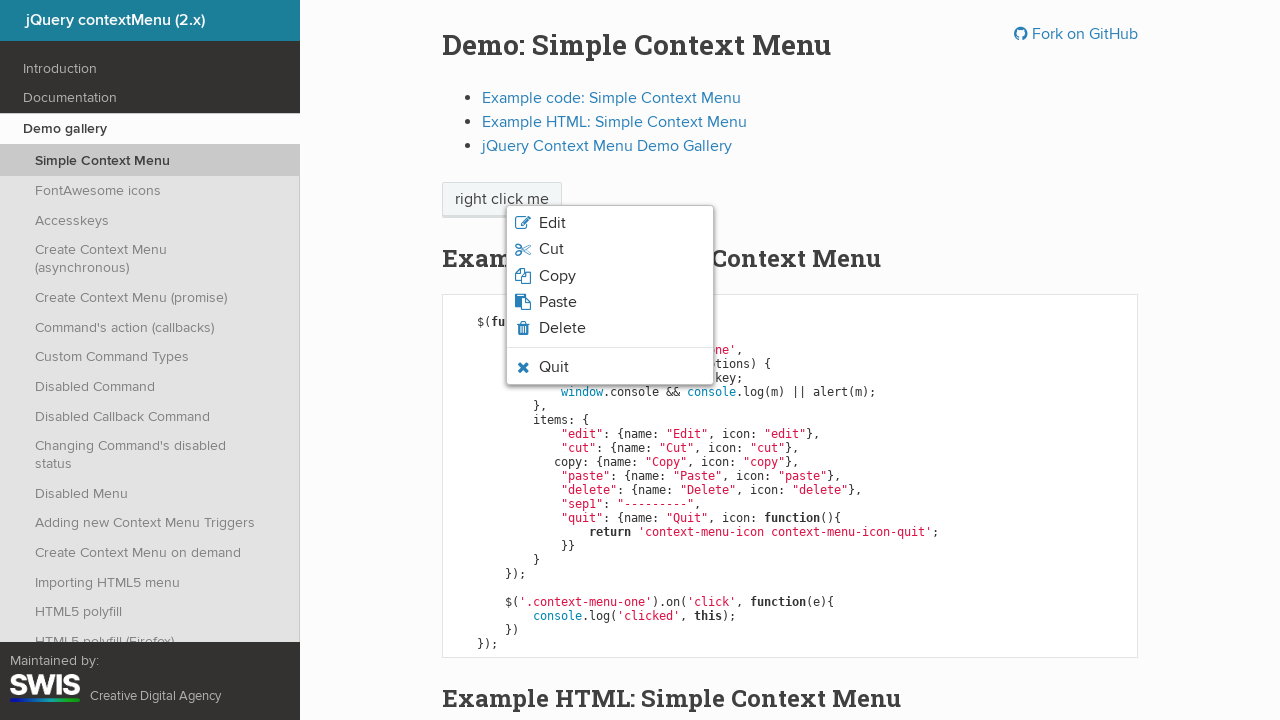

Set up dialog handler to accept alerts
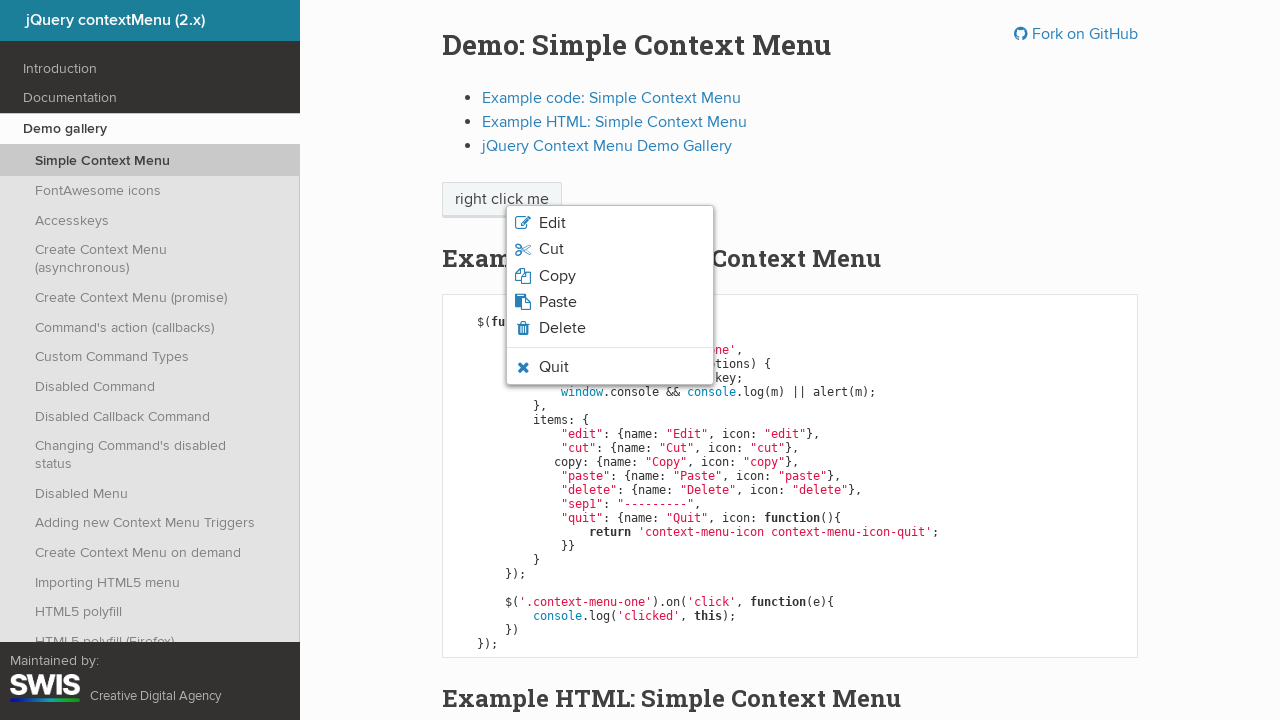

Clicked menu option 3 at (557, 276) on xpath=//ul[@class='context-menu-list context-menu-root']/li[contains(@class,'con
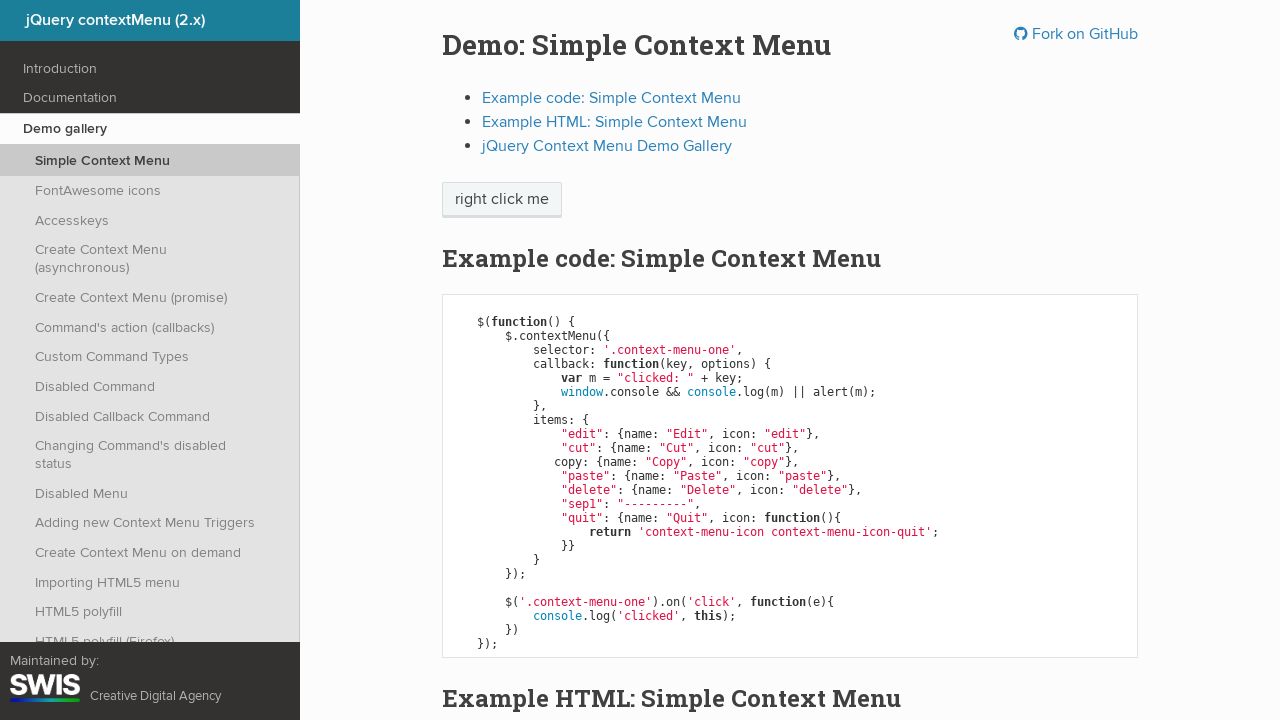

Waited 500ms for alert to be handled
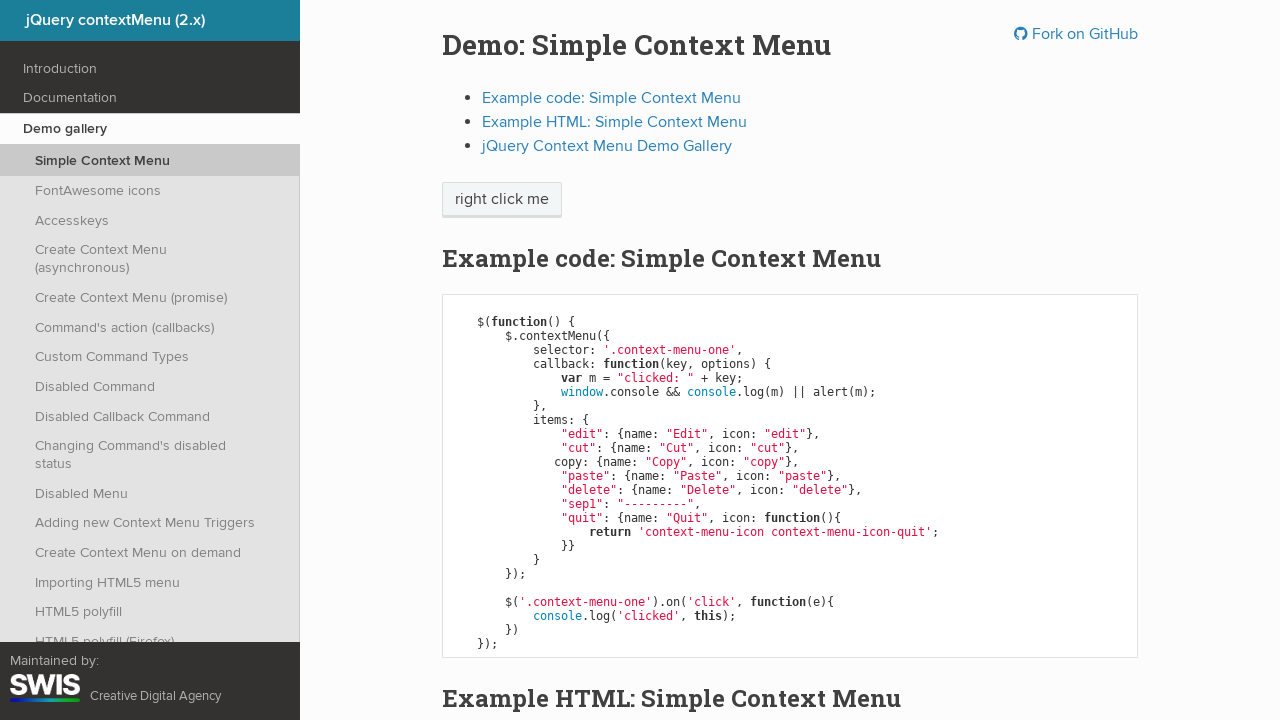

Right-clicked element again to reopen context menu at (502, 200) on xpath=//span[text()='right click me']
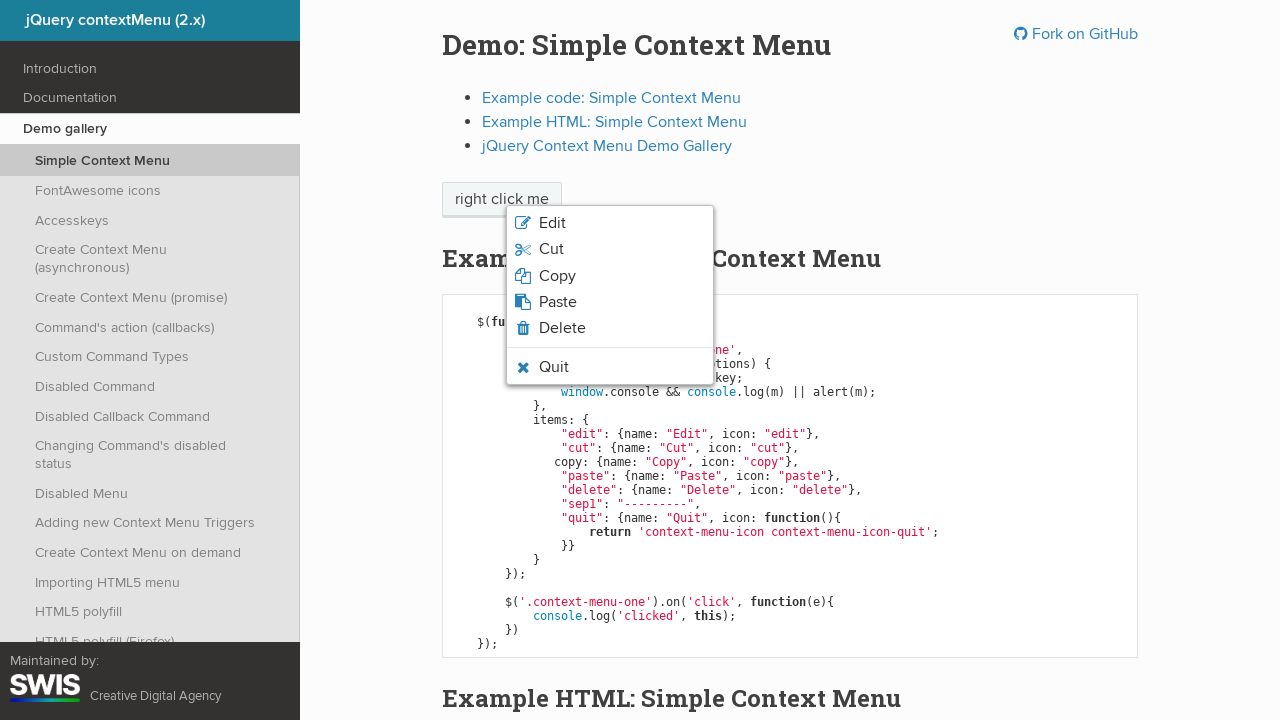

Retrieved fresh reference to current menu options
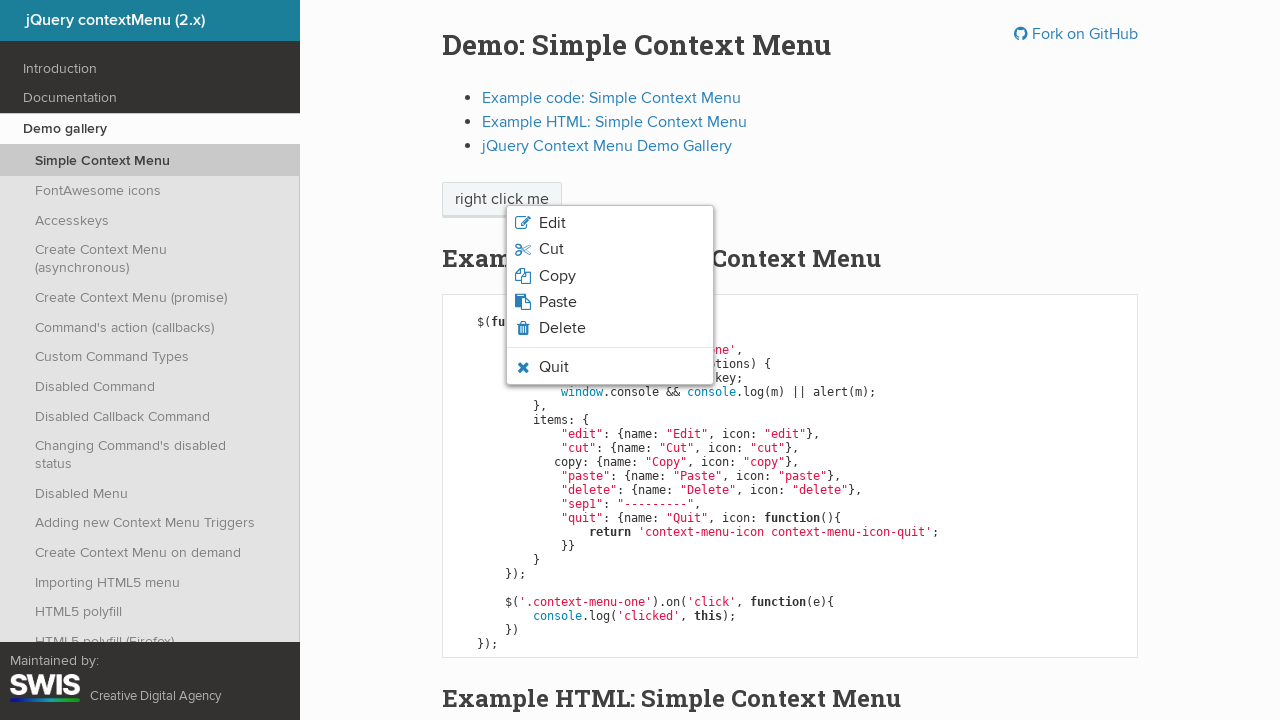

Retrieved text from menu option 4: 'Paste'
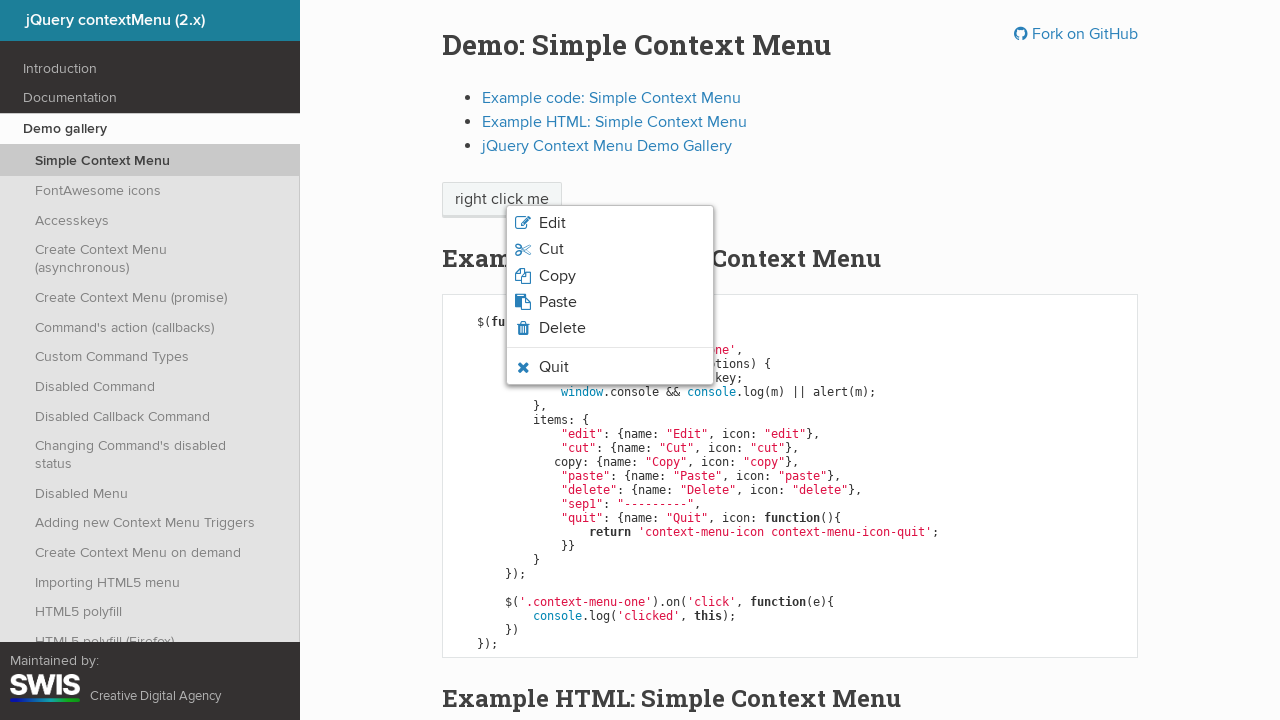

Set up dialog handler to accept alerts
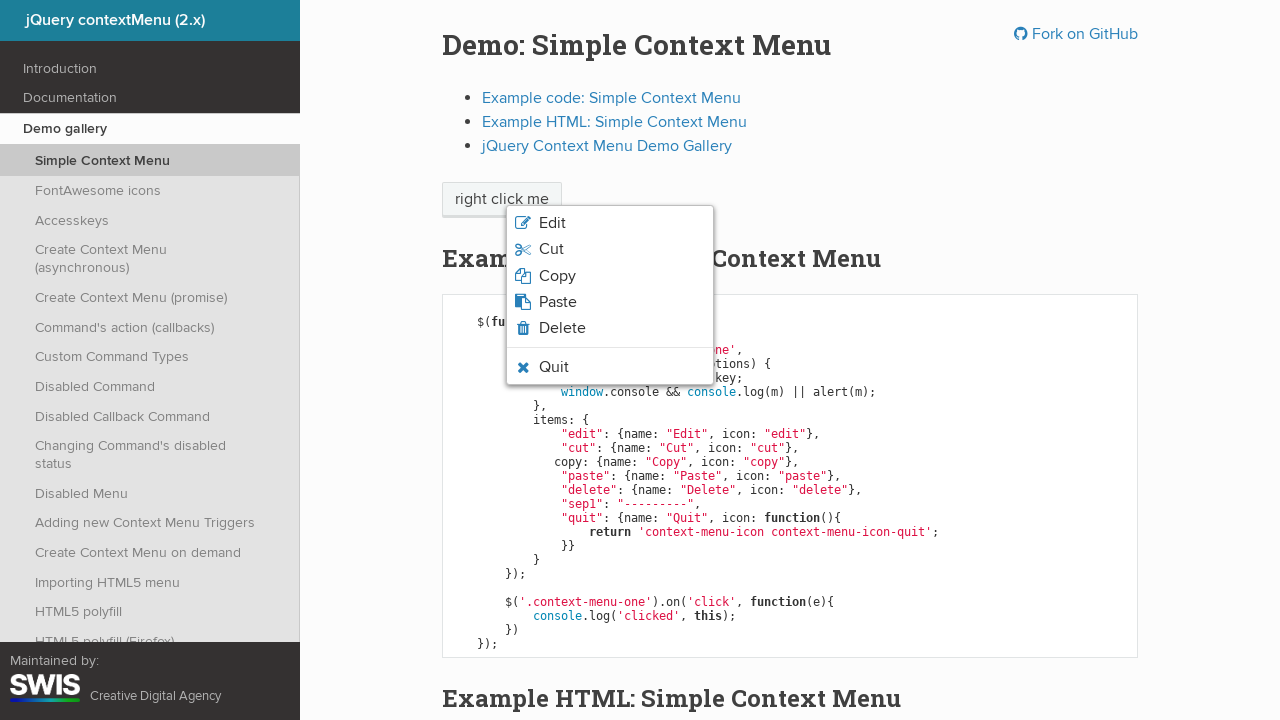

Clicked menu option 4 at (558, 302) on xpath=//ul[@class='context-menu-list context-menu-root']/li[contains(@class,'con
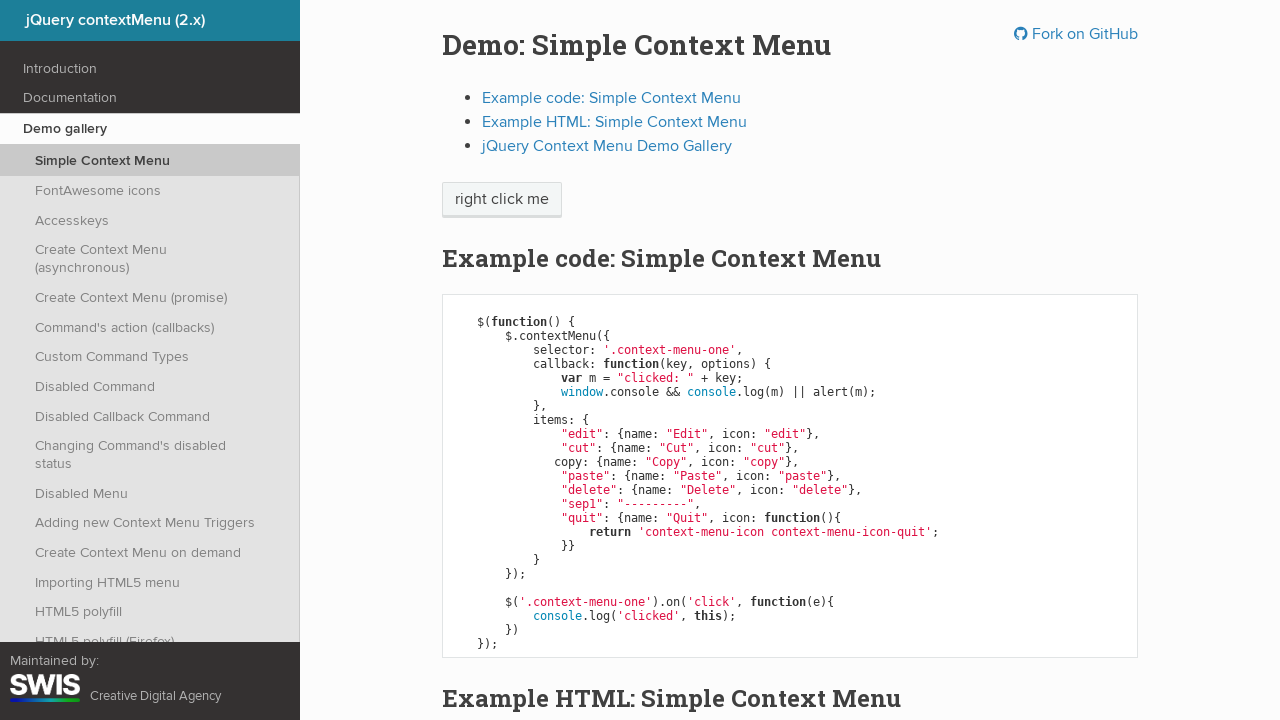

Waited 500ms for alert to be handled
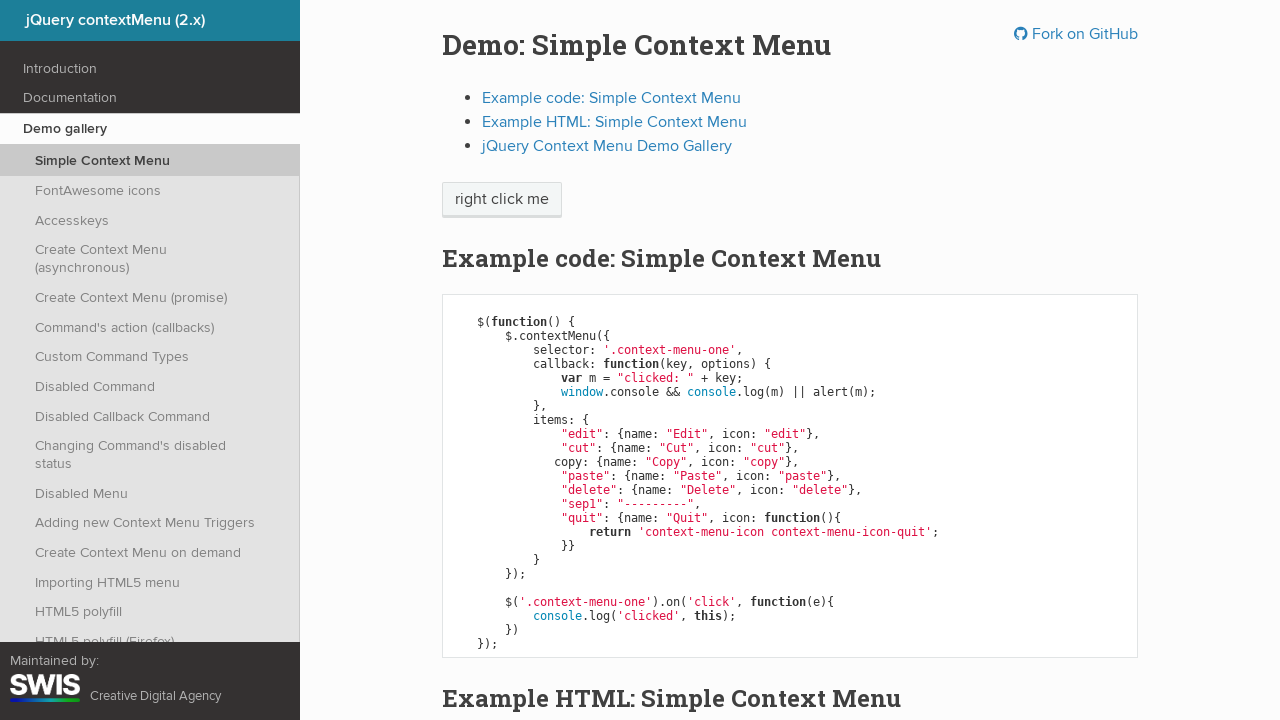

Right-clicked element again to reopen context menu at (502, 200) on xpath=//span[text()='right click me']
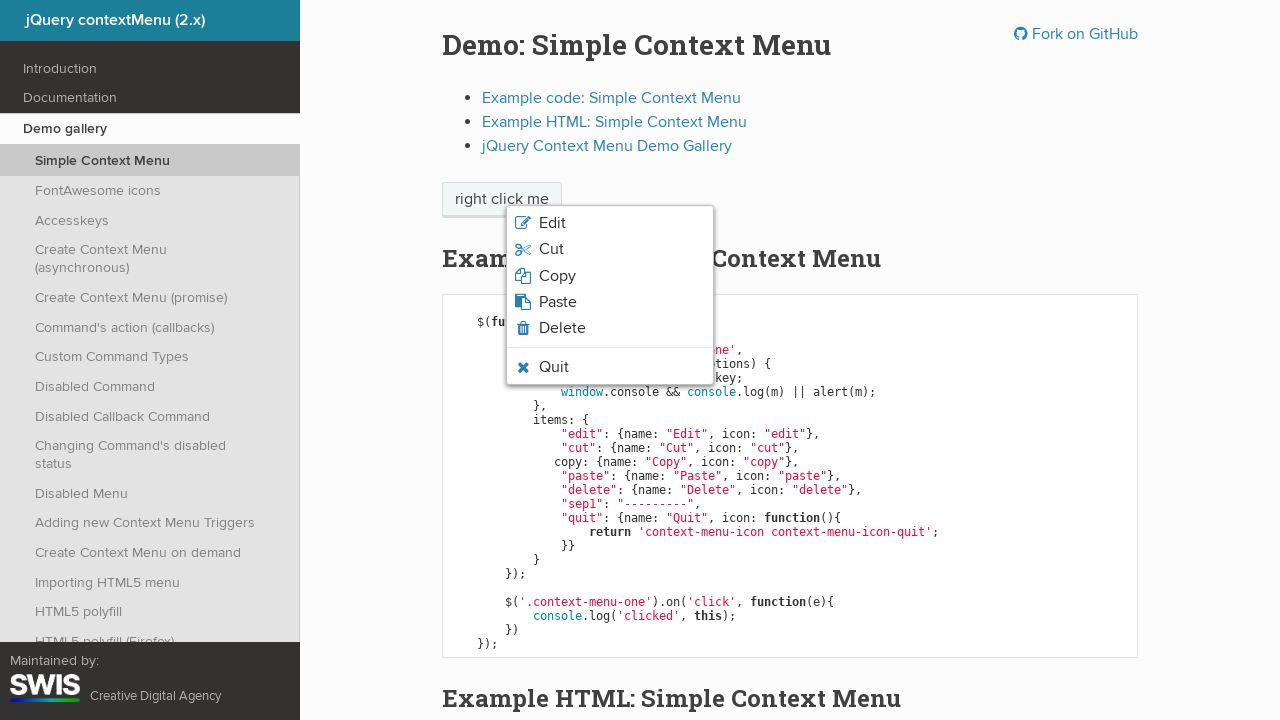

Retrieved fresh reference to current menu options
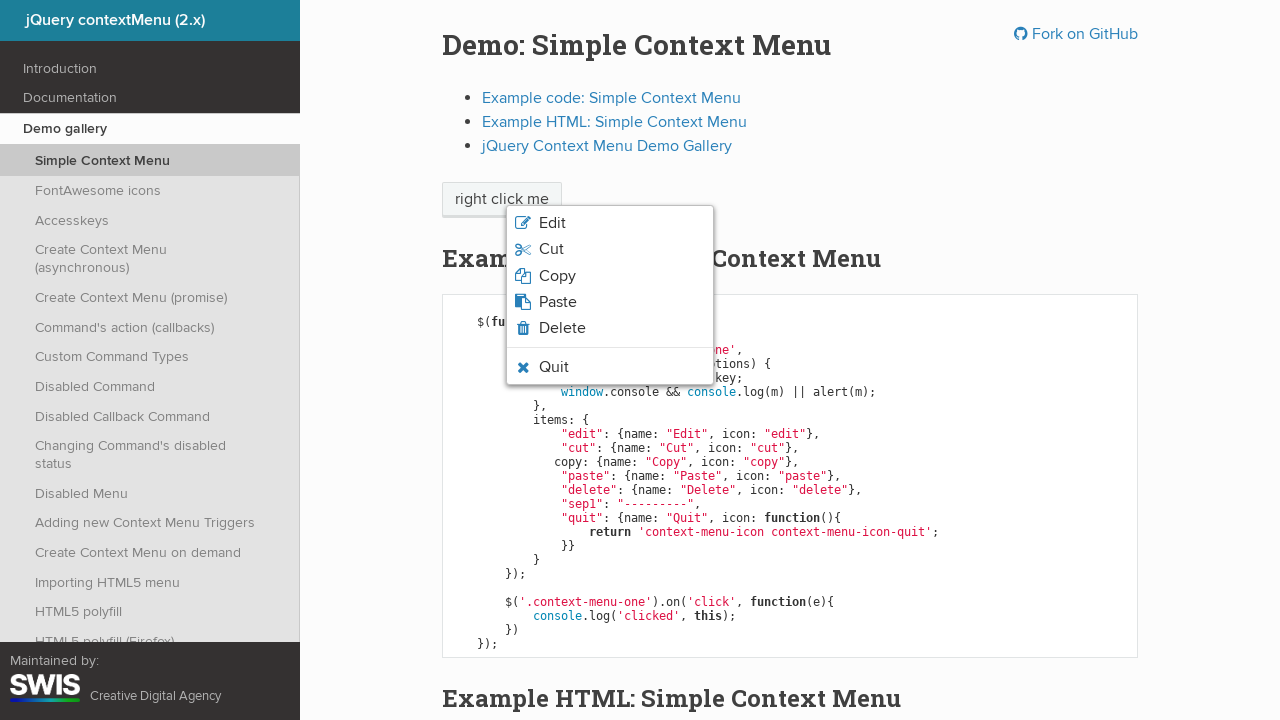

Retrieved text from menu option 5: 'Delete'
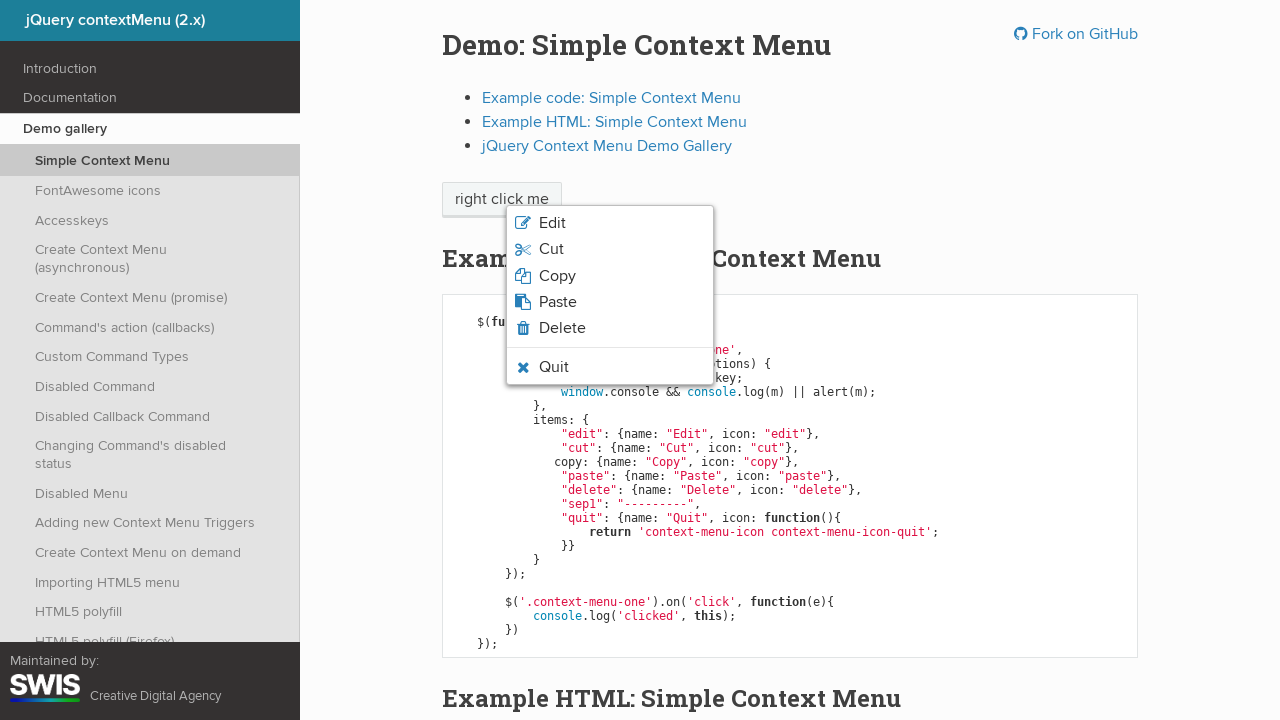

Set up dialog handler to accept alerts
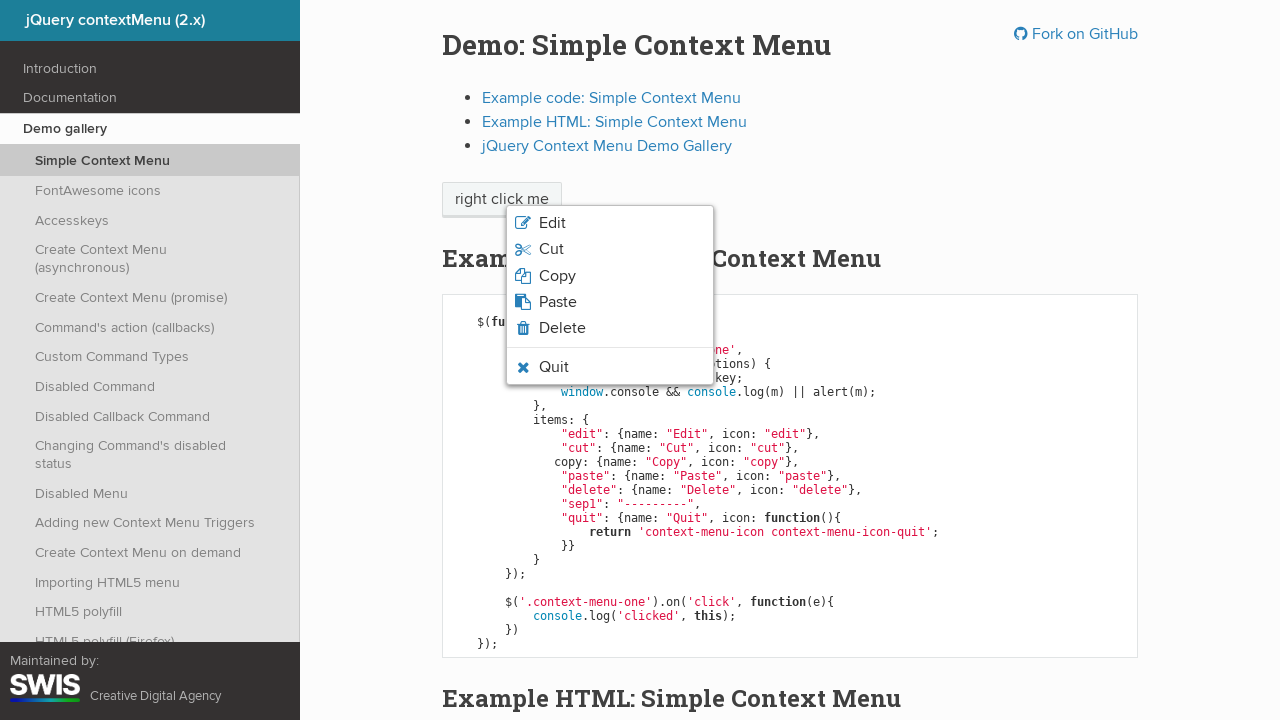

Clicked menu option 5 at (562, 328) on xpath=//ul[@class='context-menu-list context-menu-root']/li[contains(@class,'con
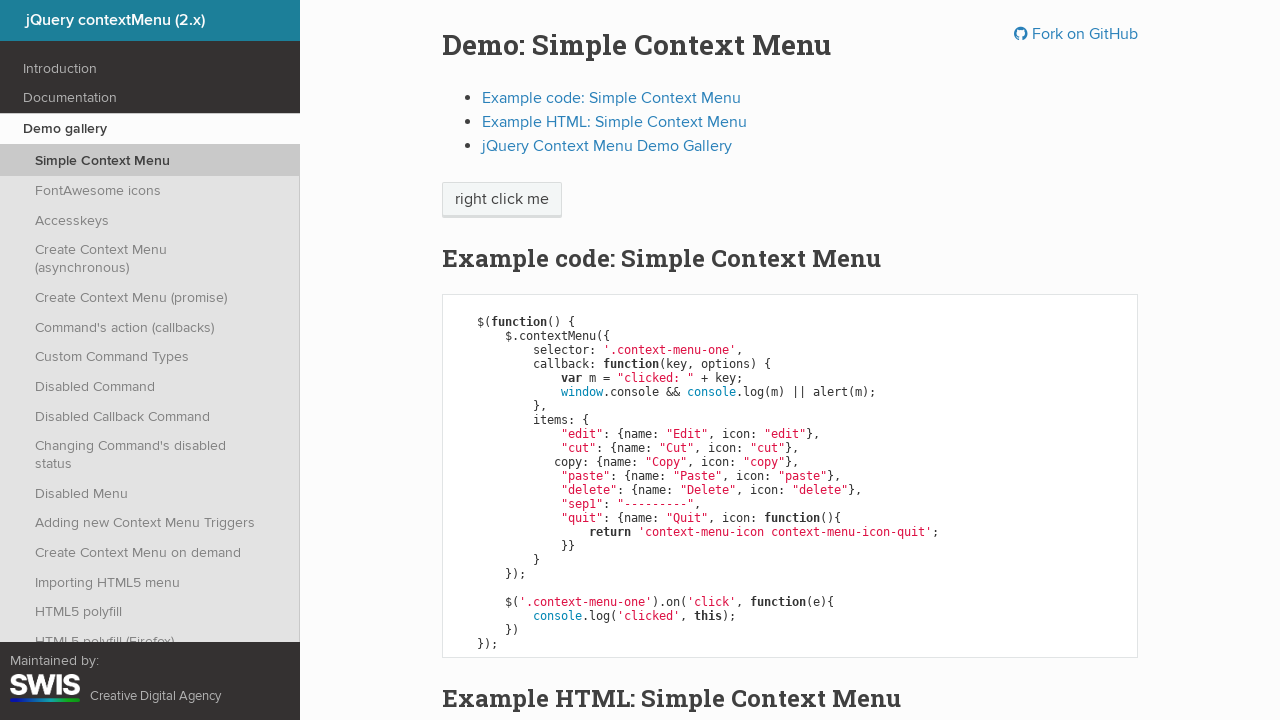

Waited 500ms for alert to be handled
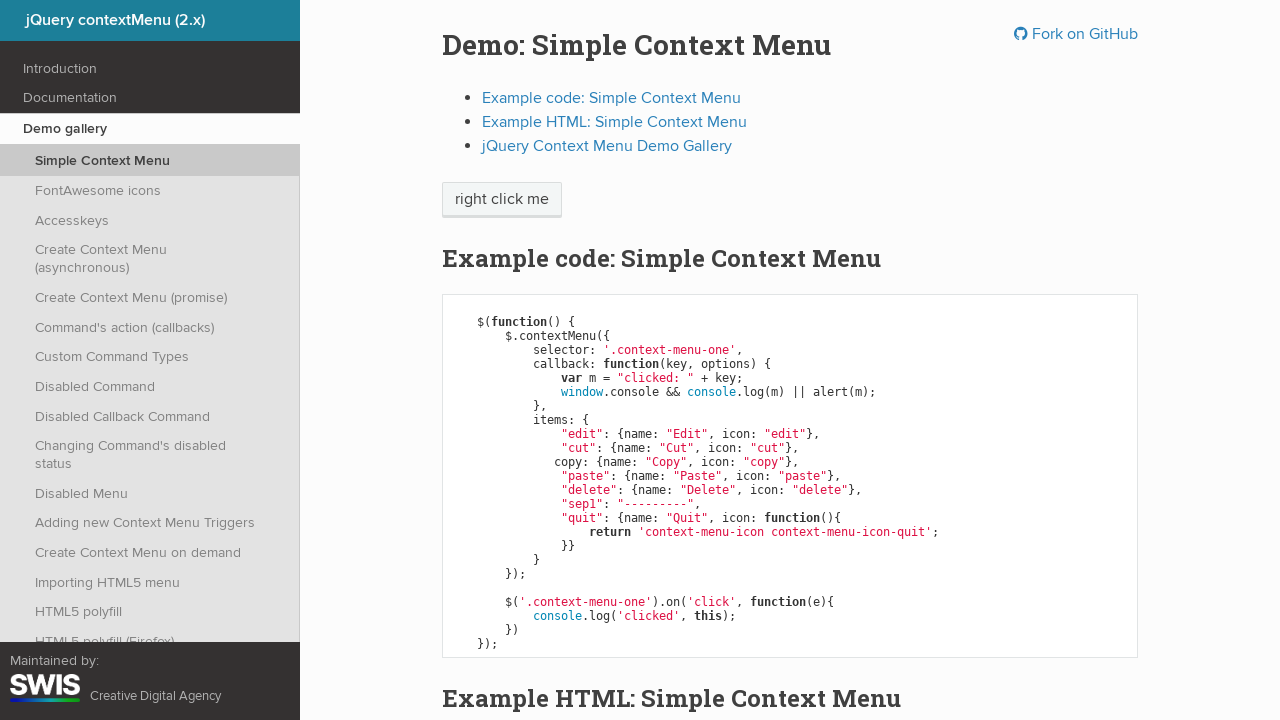

Right-clicked element again to reopen context menu at (502, 200) on xpath=//span[text()='right click me']
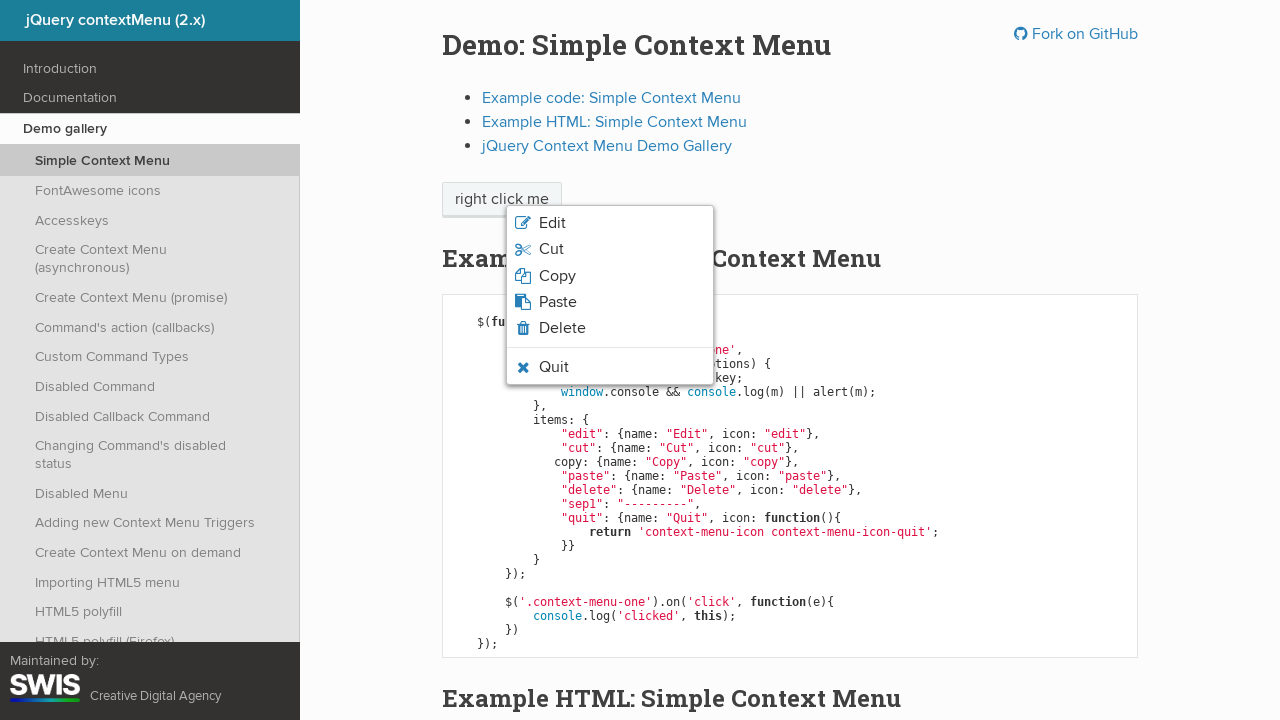

Retrieved fresh reference to current menu options
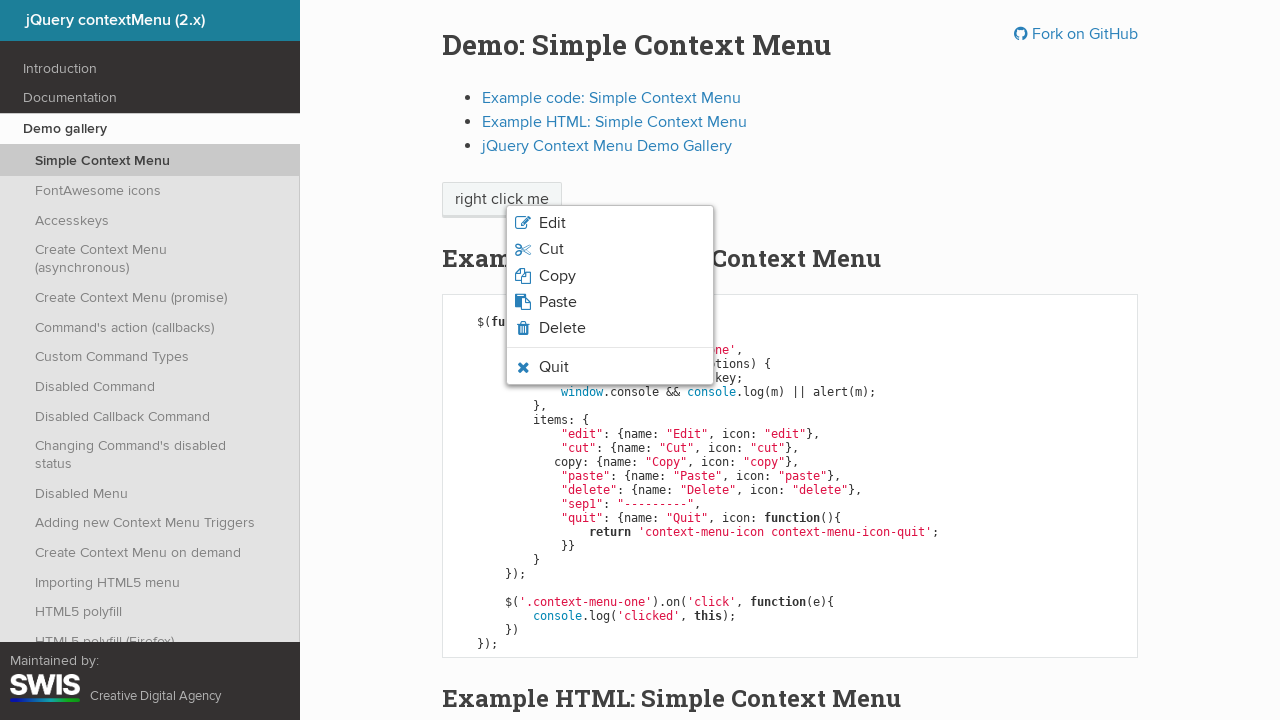

Retrieved text from menu option 6: 'Quit'
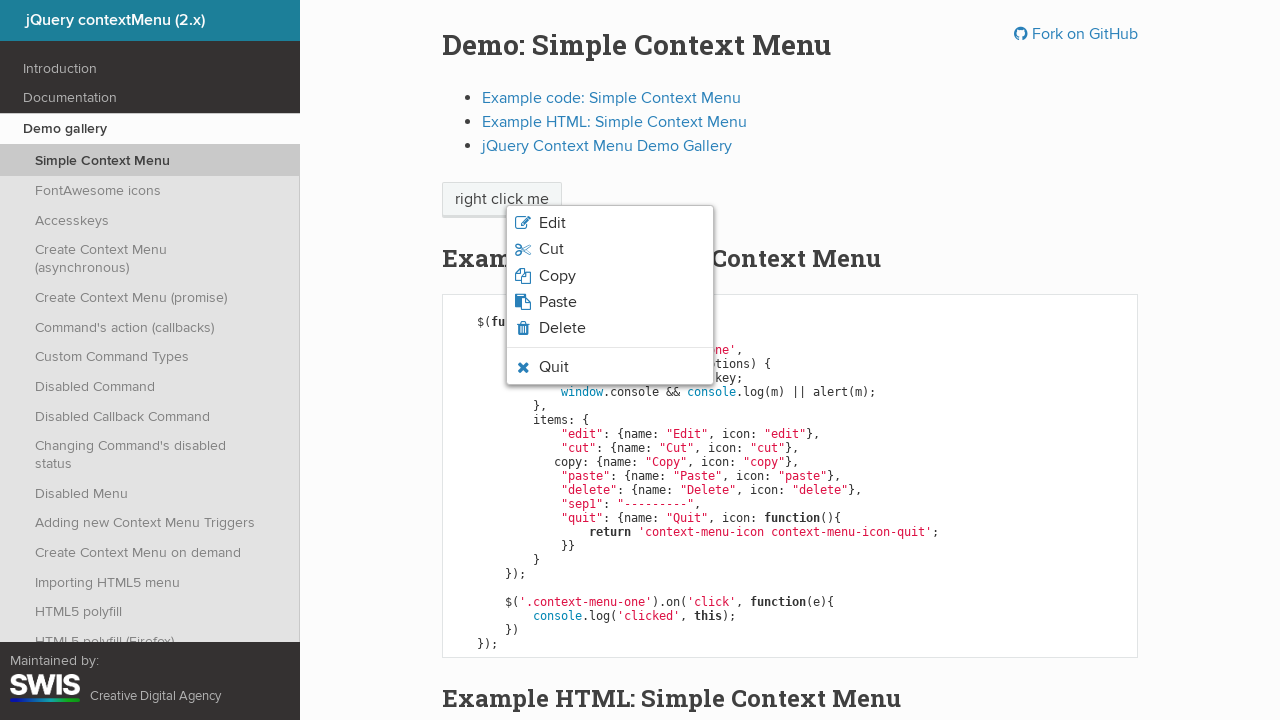

Set up dialog handler to accept alerts
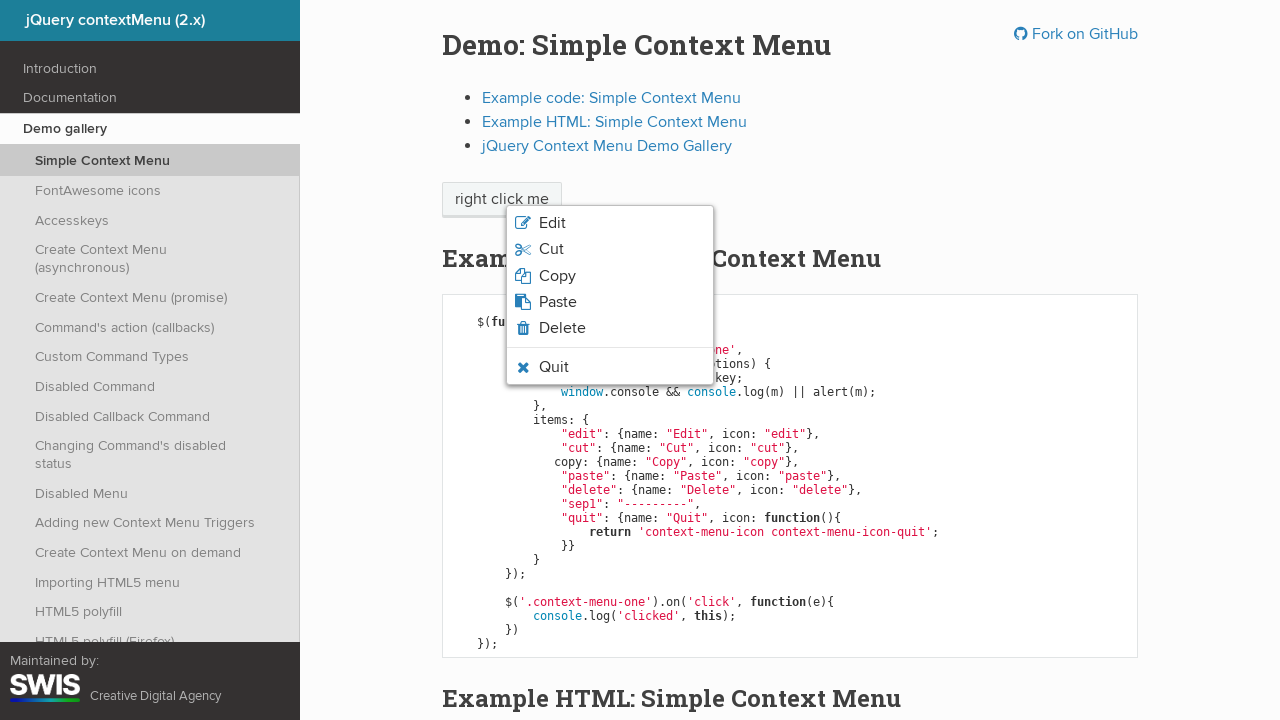

Clicked menu option 6 at (554, 367) on xpath=//ul[@class='context-menu-list context-menu-root']/li[contains(@class,'con
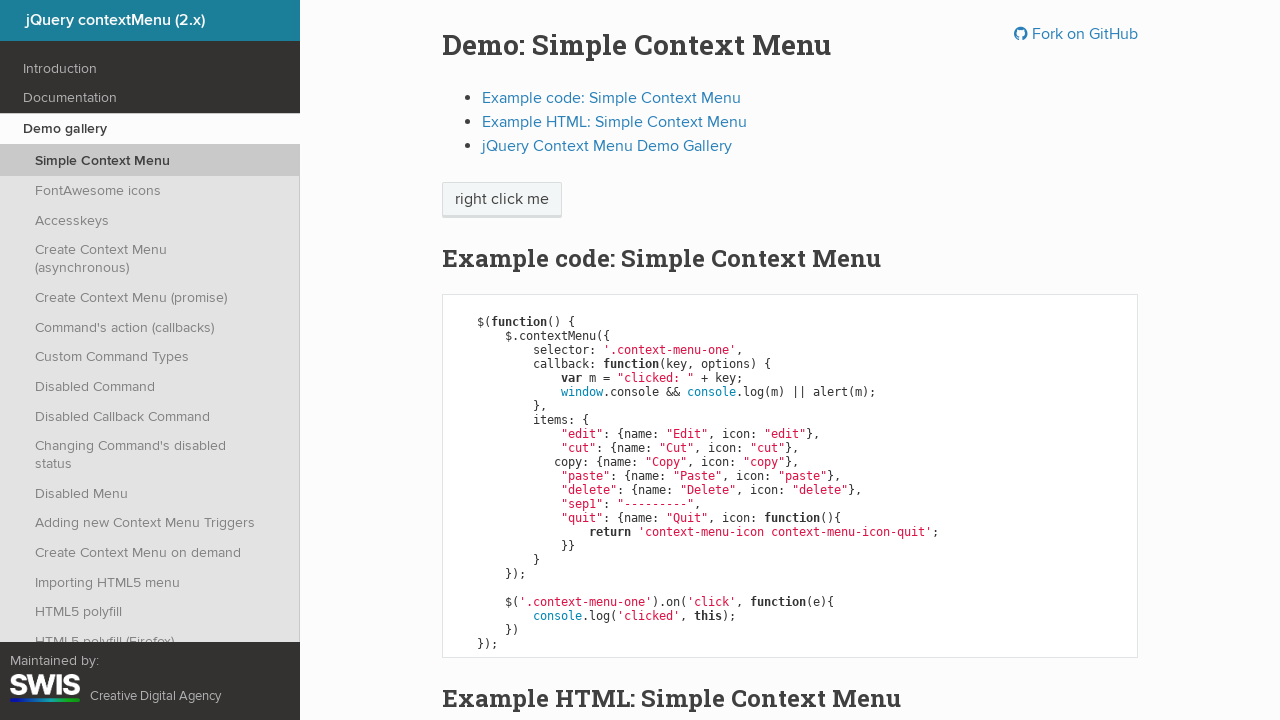

Waited 500ms for alert to be handled
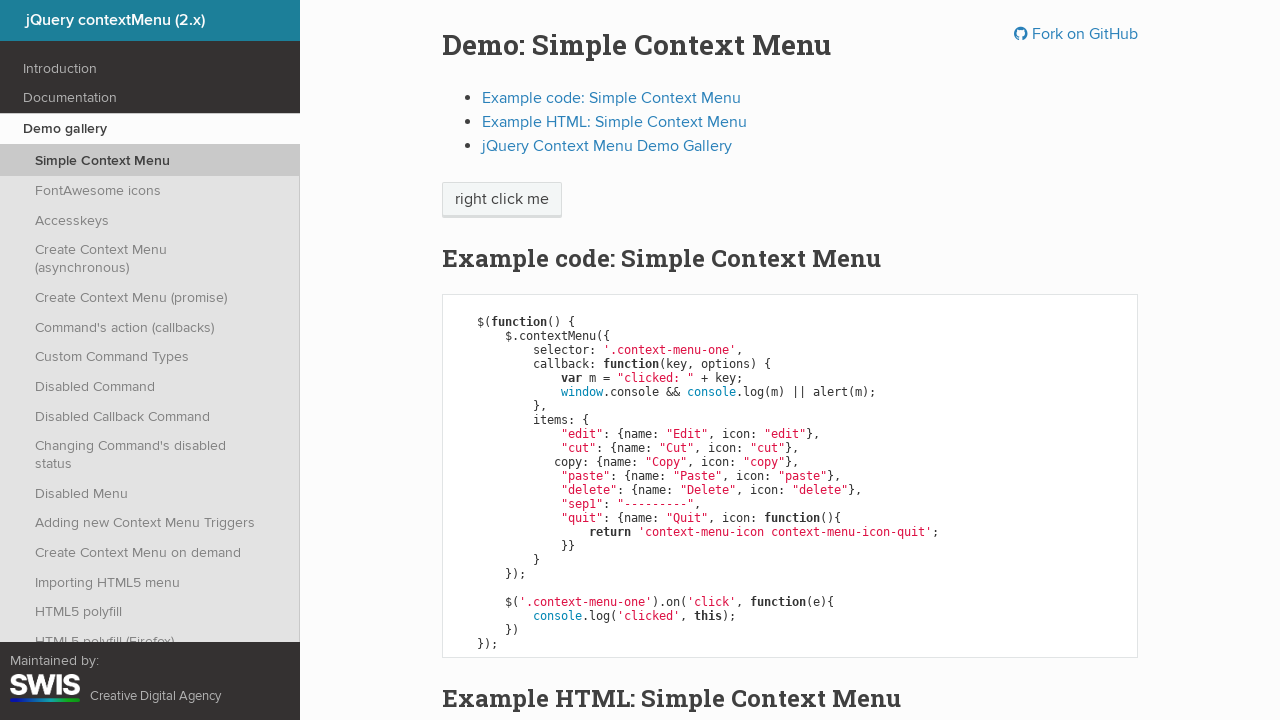

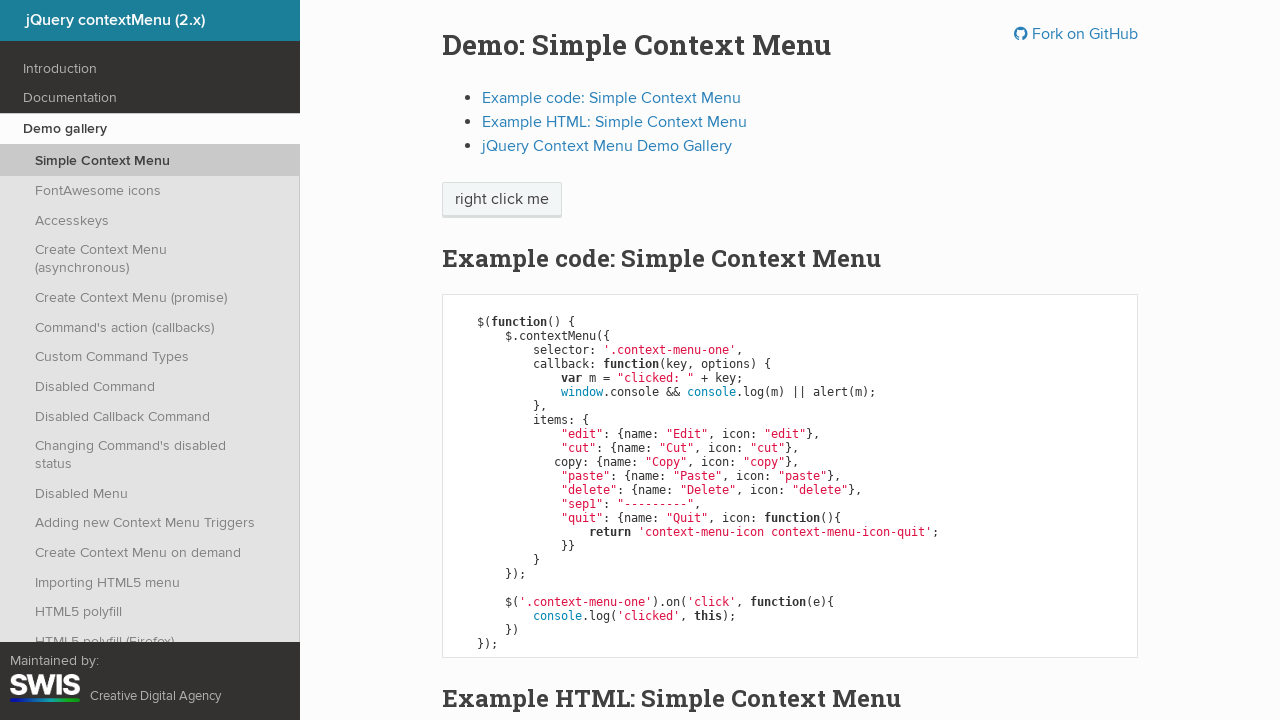